Plays the 1to50 number clicking game by sequentially clicking numbers from 1 to 50 in order and checking the final score

Starting URL: http://zzzscore.com/1to50/

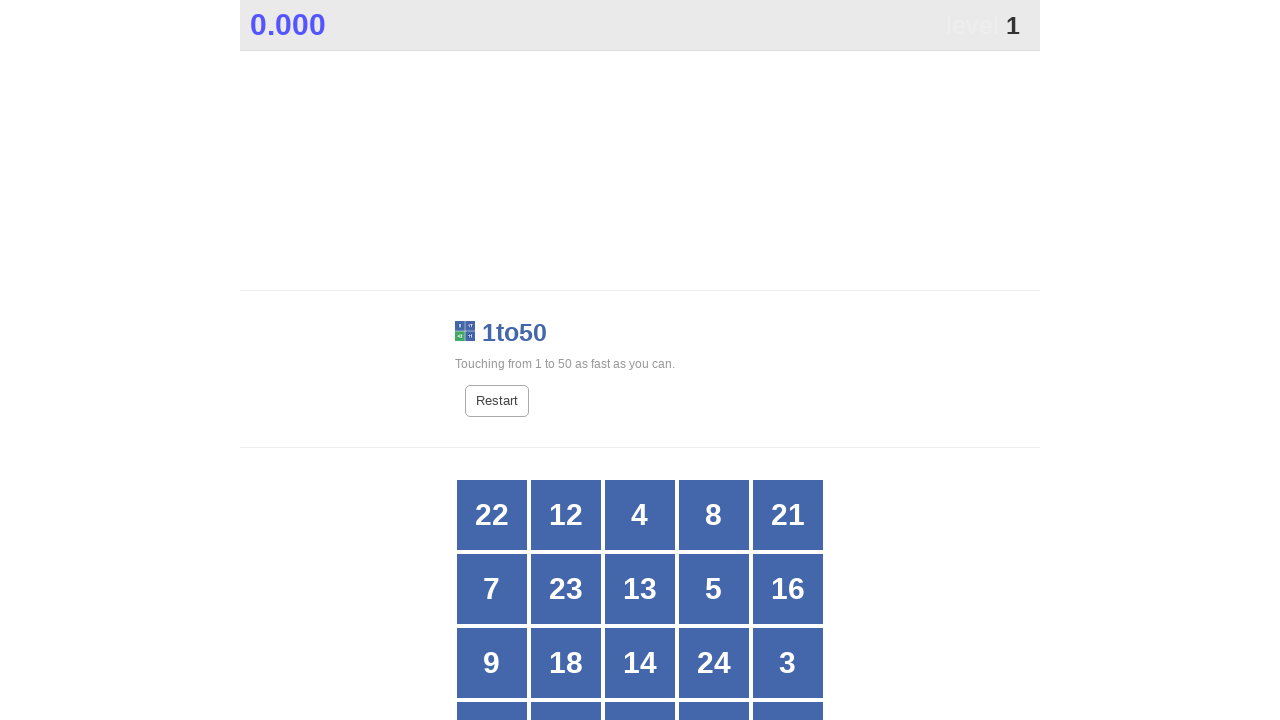

Clicked number 1 at (566, 361) on //*[@id="grid"]//div[text()="1"]
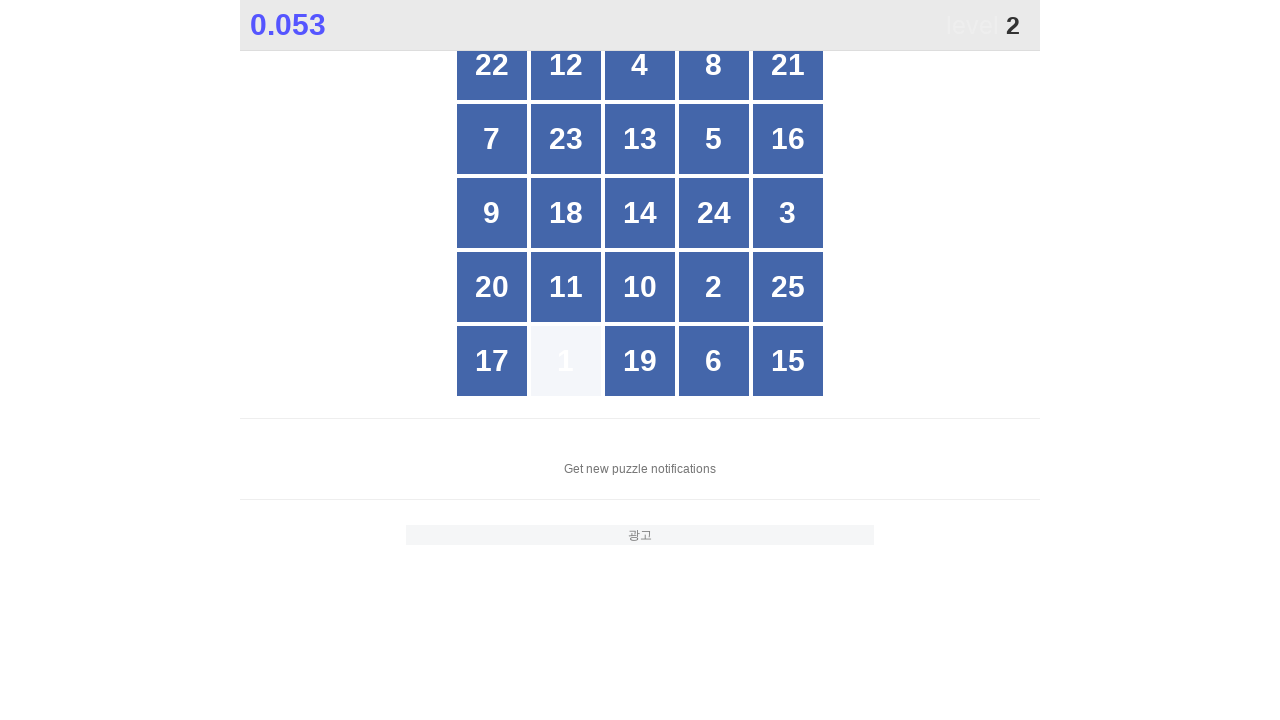

Clicked number 2 at (714, 287) on //*[@id="grid"]//div[text()="2"]
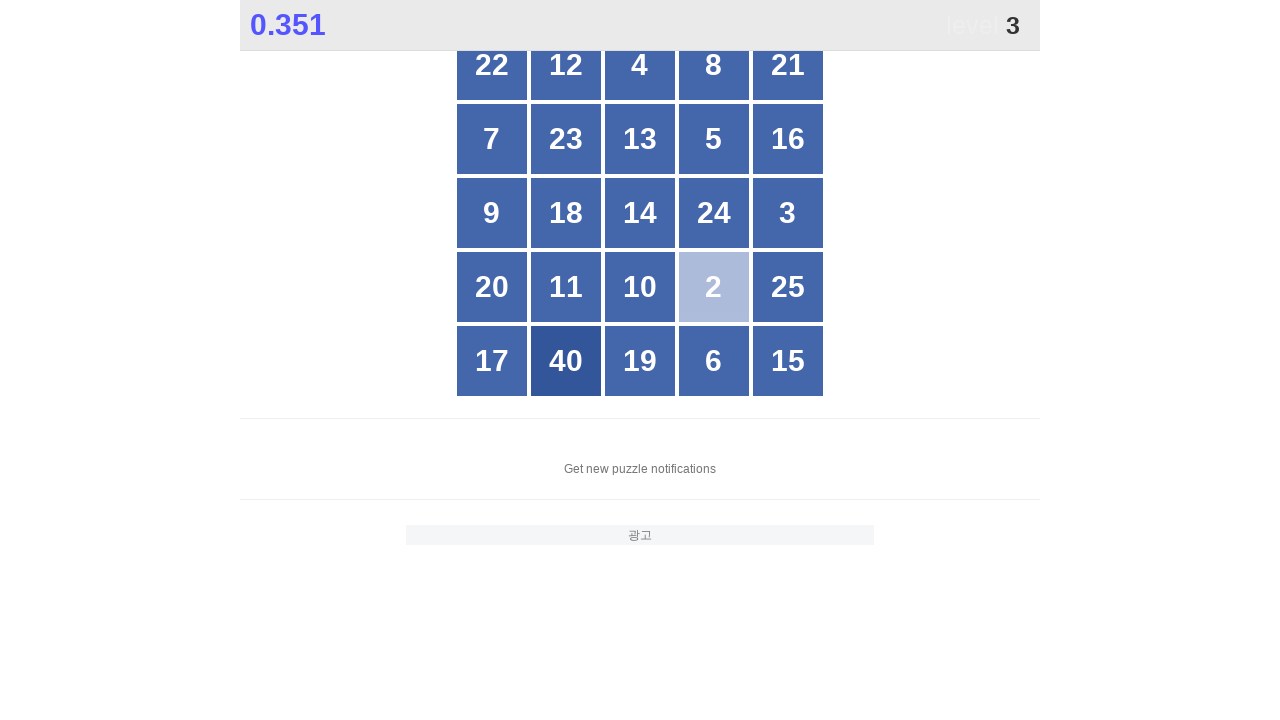

Clicked number 3 at (788, 213) on //*[@id="grid"]//div[text()="3"]
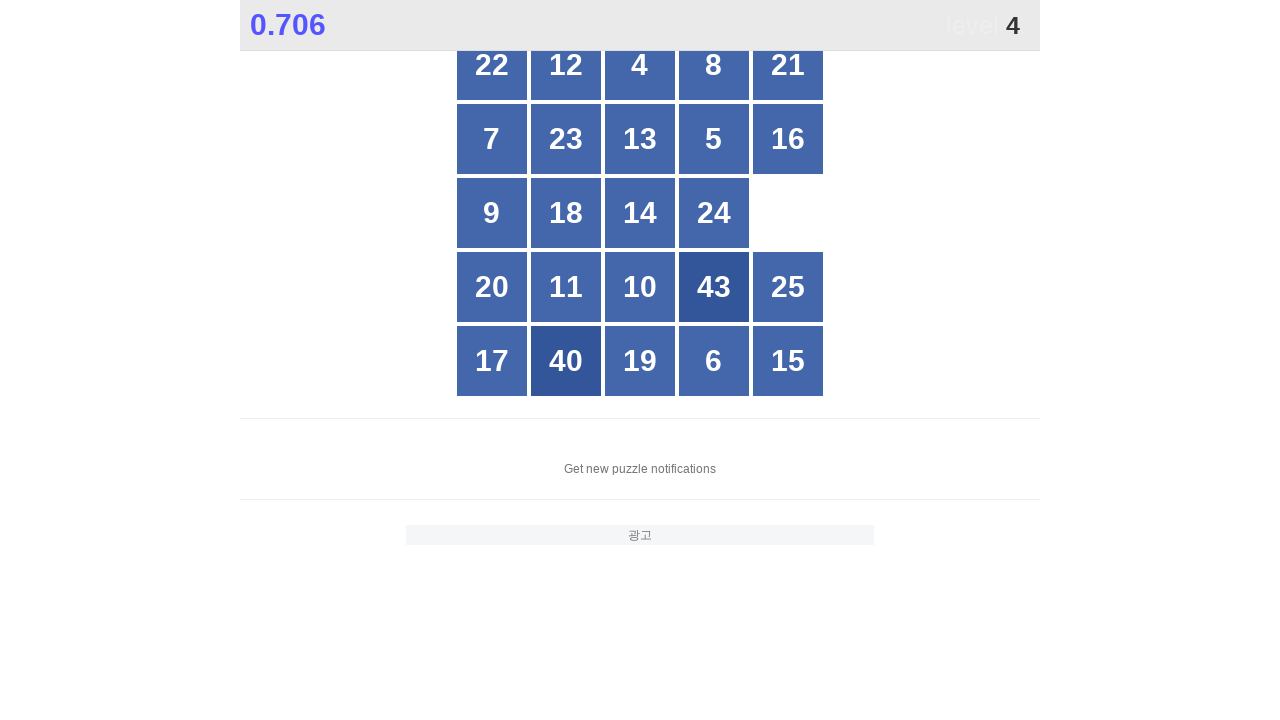

Clicked number 4 at (640, 65) on //*[@id="grid"]//div[text()="4"]
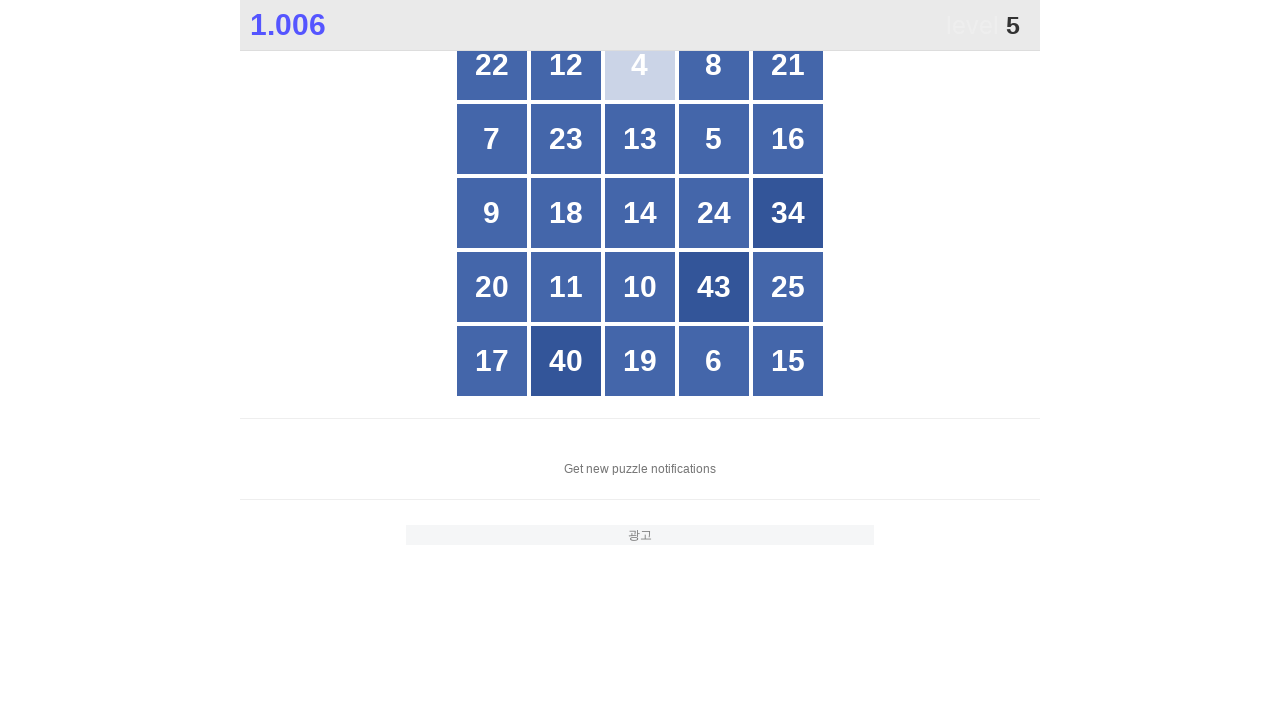

Clicked number 5 at (714, 139) on //*[@id="grid"]//div[text()="5"]
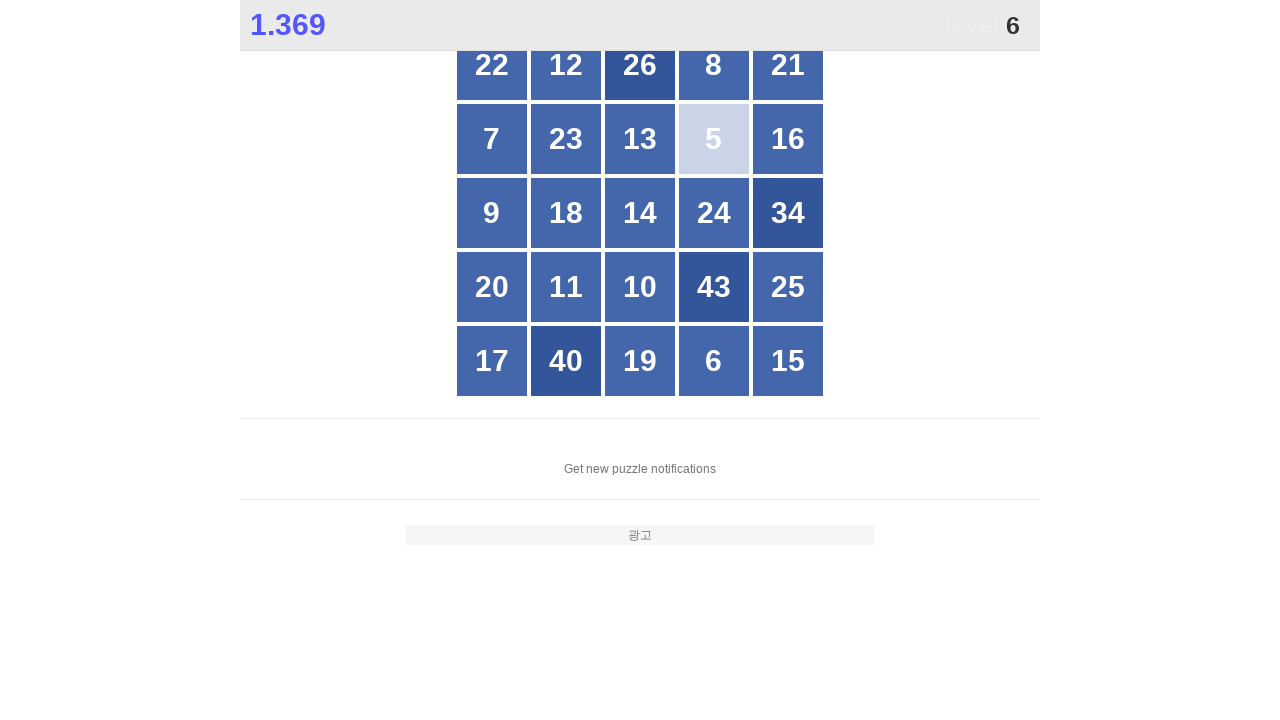

Clicked number 6 at (714, 361) on //*[@id="grid"]//div[text()="6"]
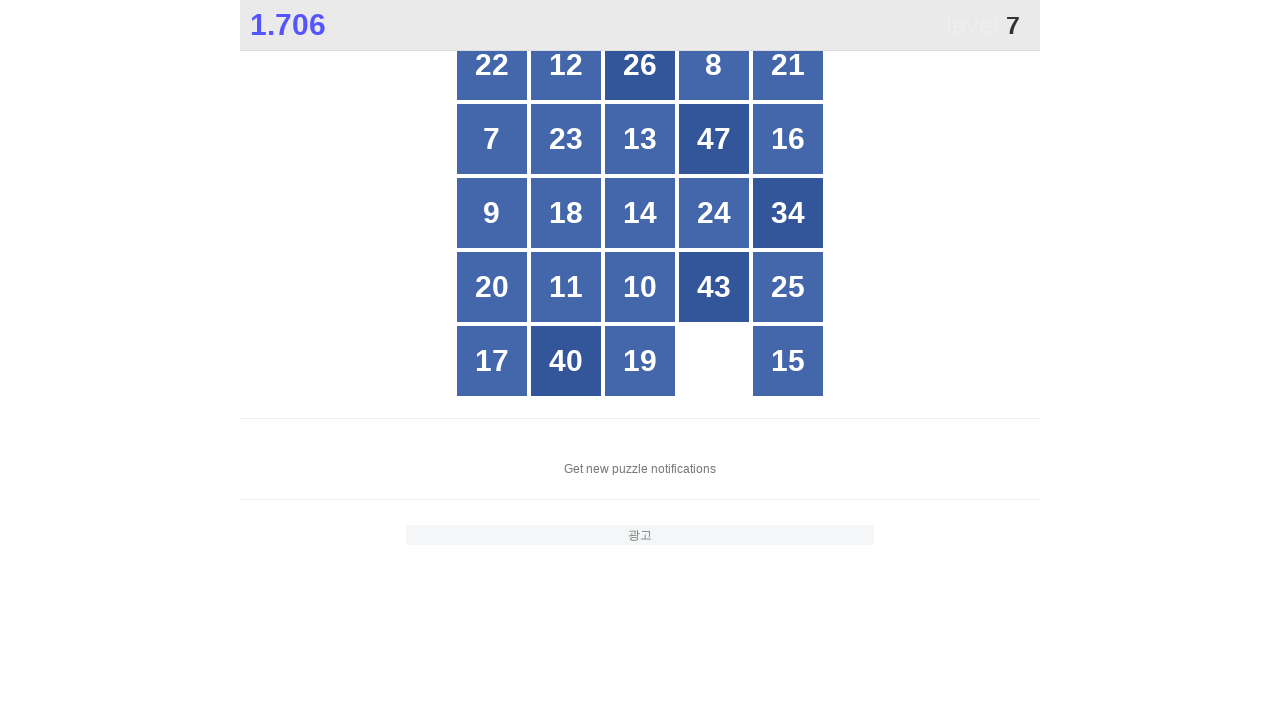

Clicked number 7 at (492, 139) on //*[@id="grid"]//div[text()="7"]
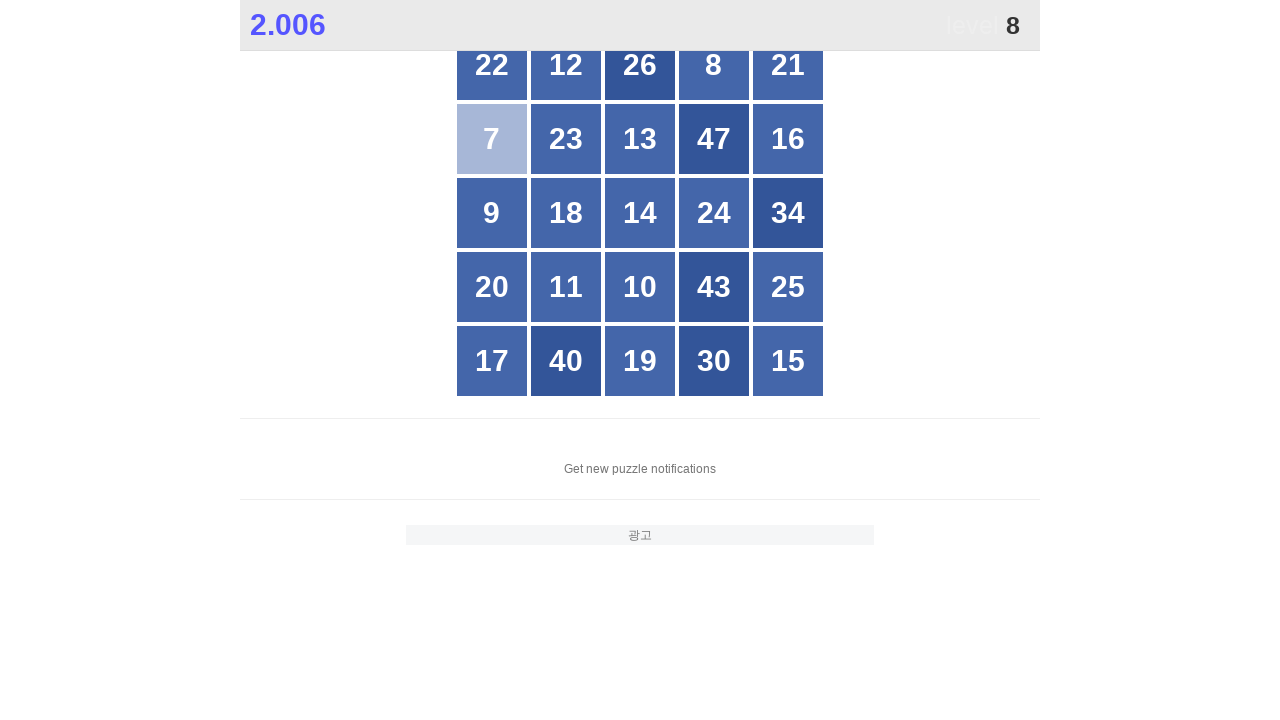

Clicked number 8 at (714, 65) on //*[@id="grid"]//div[text()="8"]
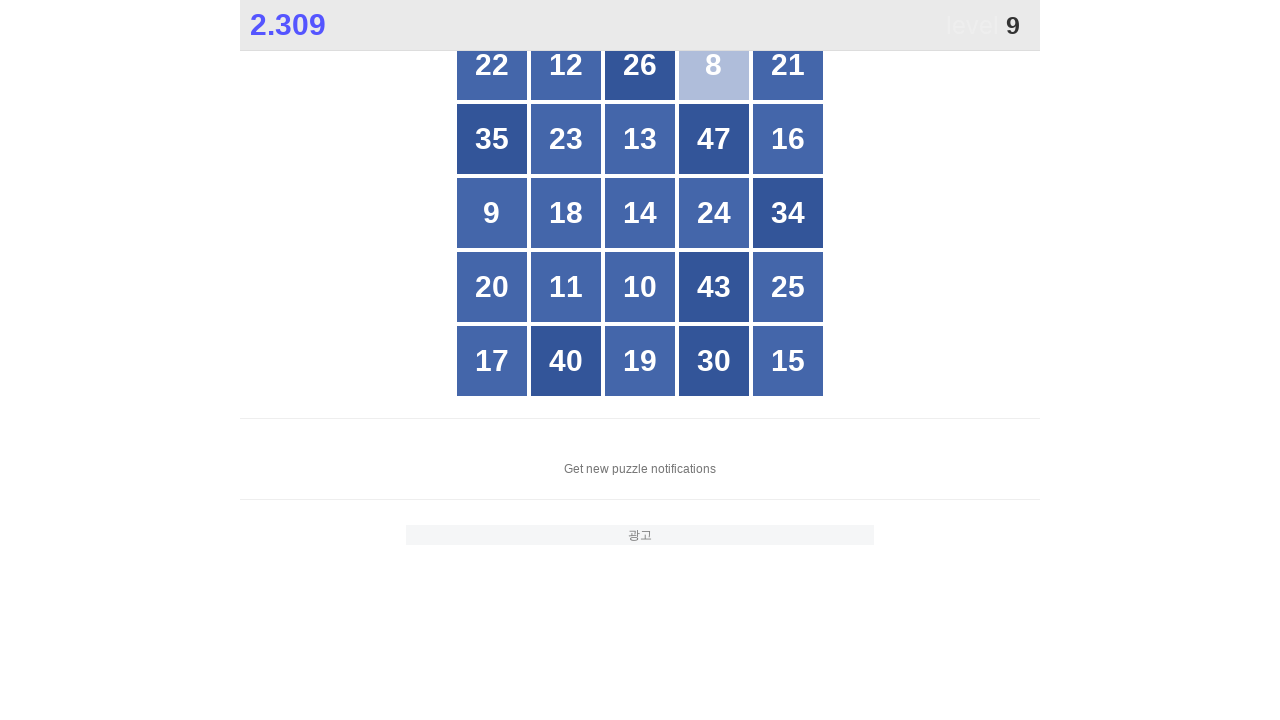

Clicked number 9 at (492, 213) on //*[@id="grid"]//div[text()="9"]
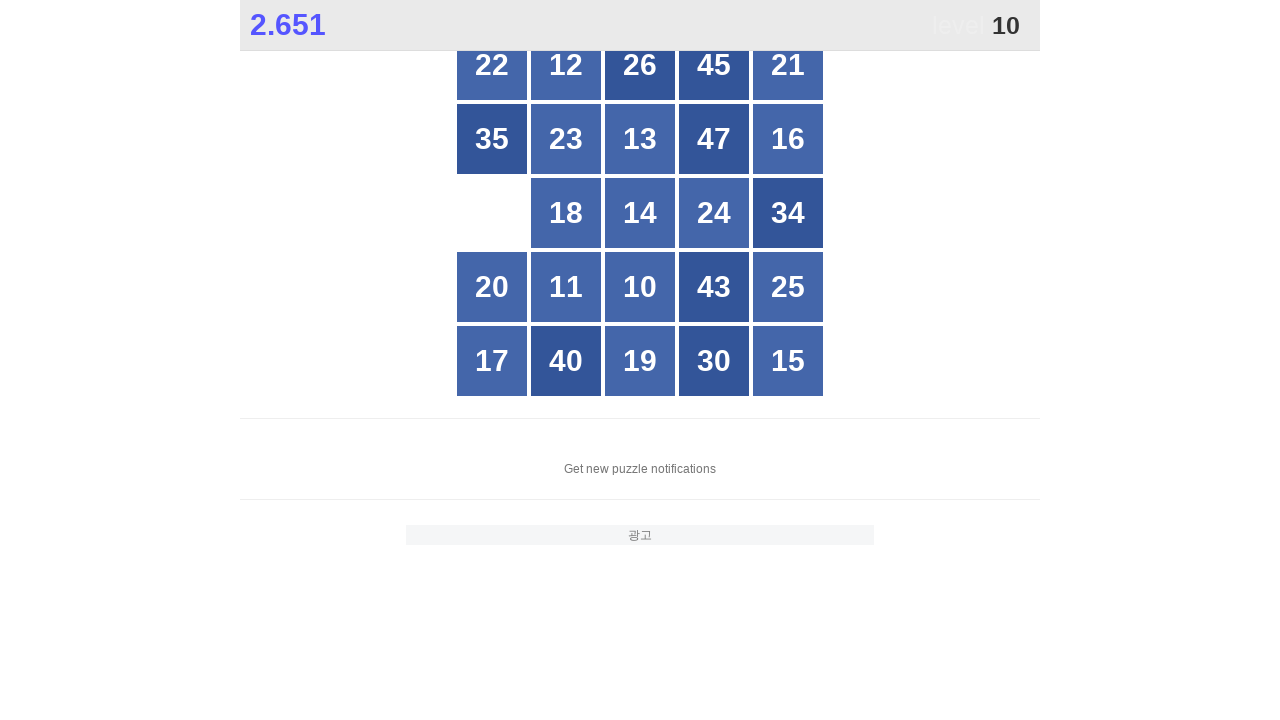

Clicked number 10 at (640, 287) on //*[@id="grid"]//div[text()="10"]
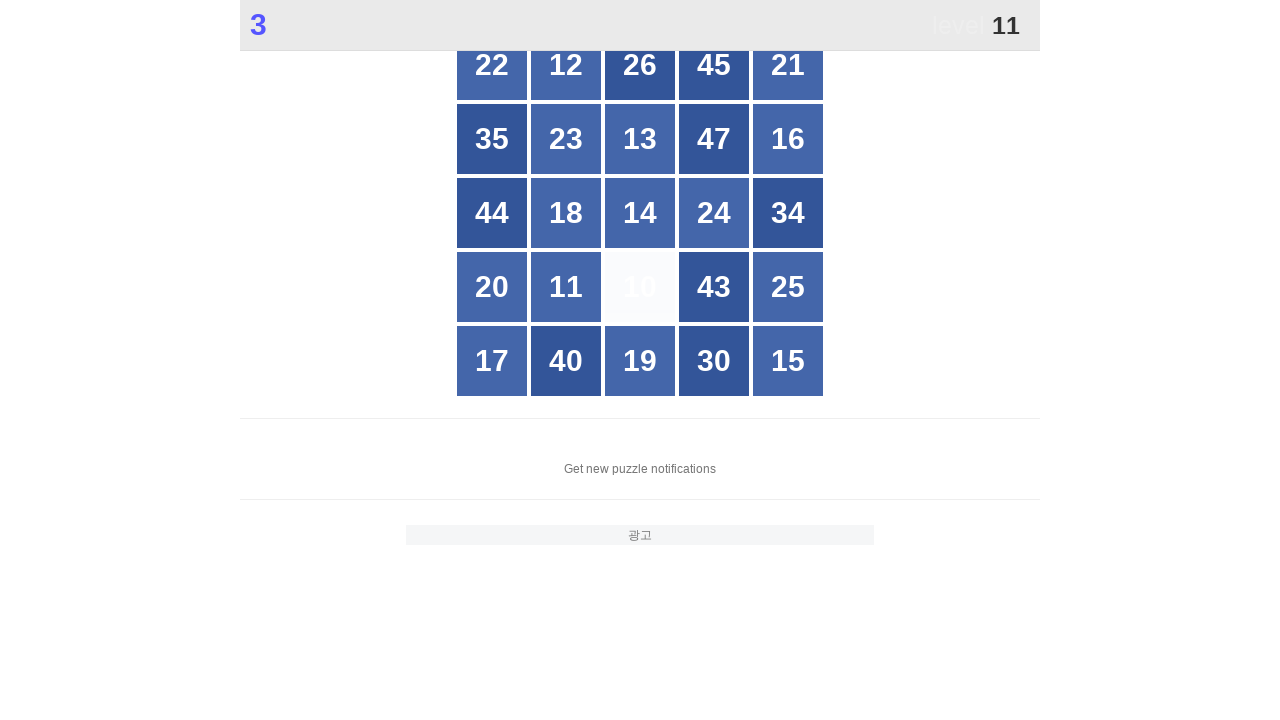

Clicked number 11 at (566, 287) on //*[@id="grid"]//div[text()="11"]
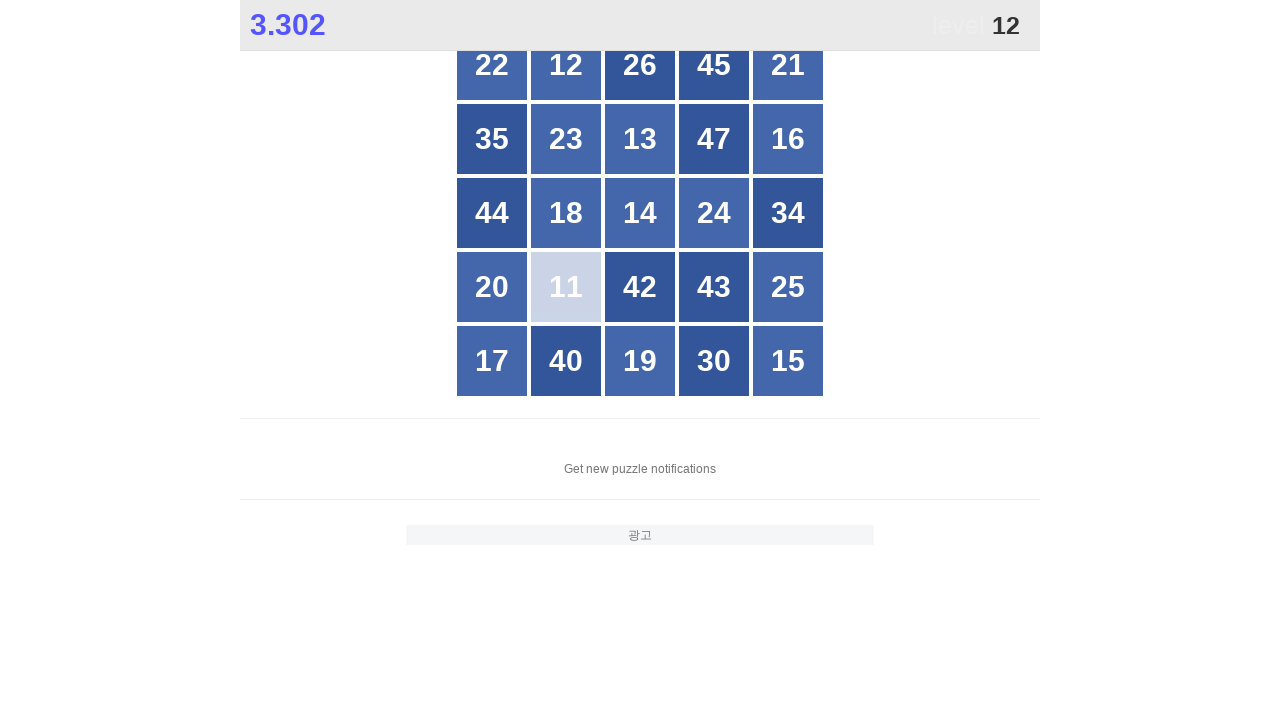

Clicked number 12 at (566, 65) on //*[@id="grid"]//div[text()="12"]
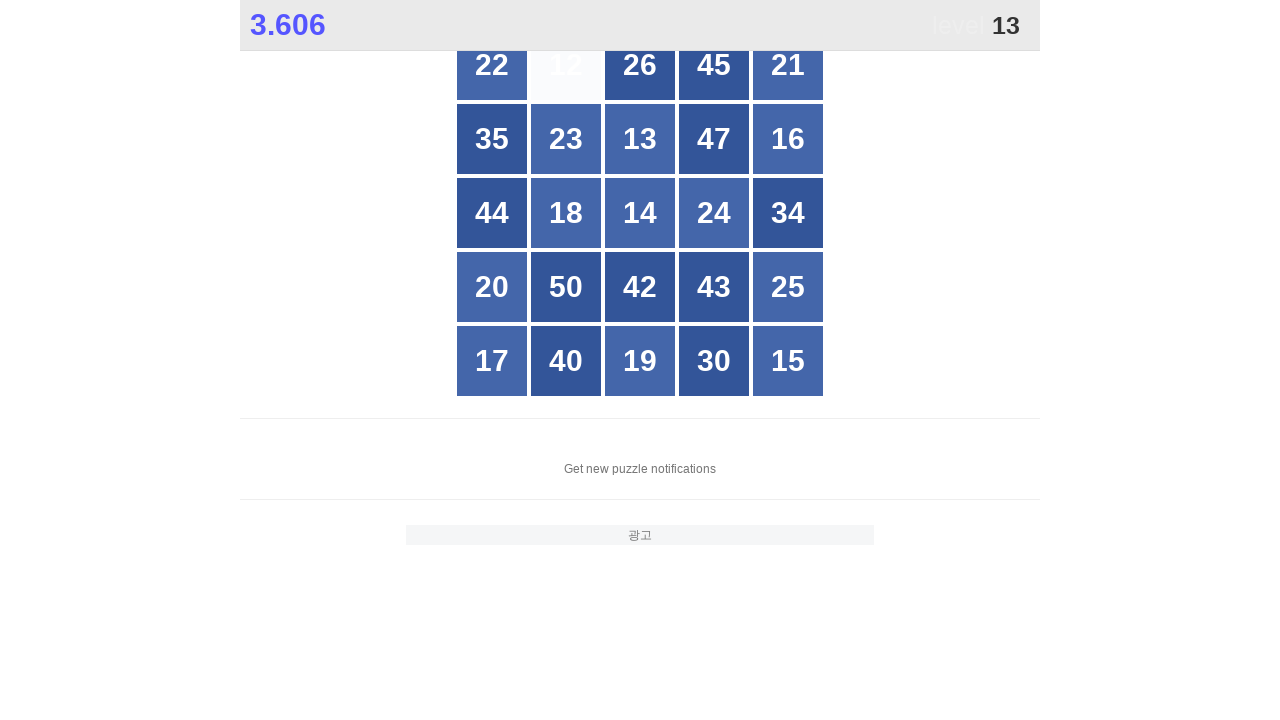

Clicked number 13 at (640, 139) on //*[@id="grid"]//div[text()="13"]
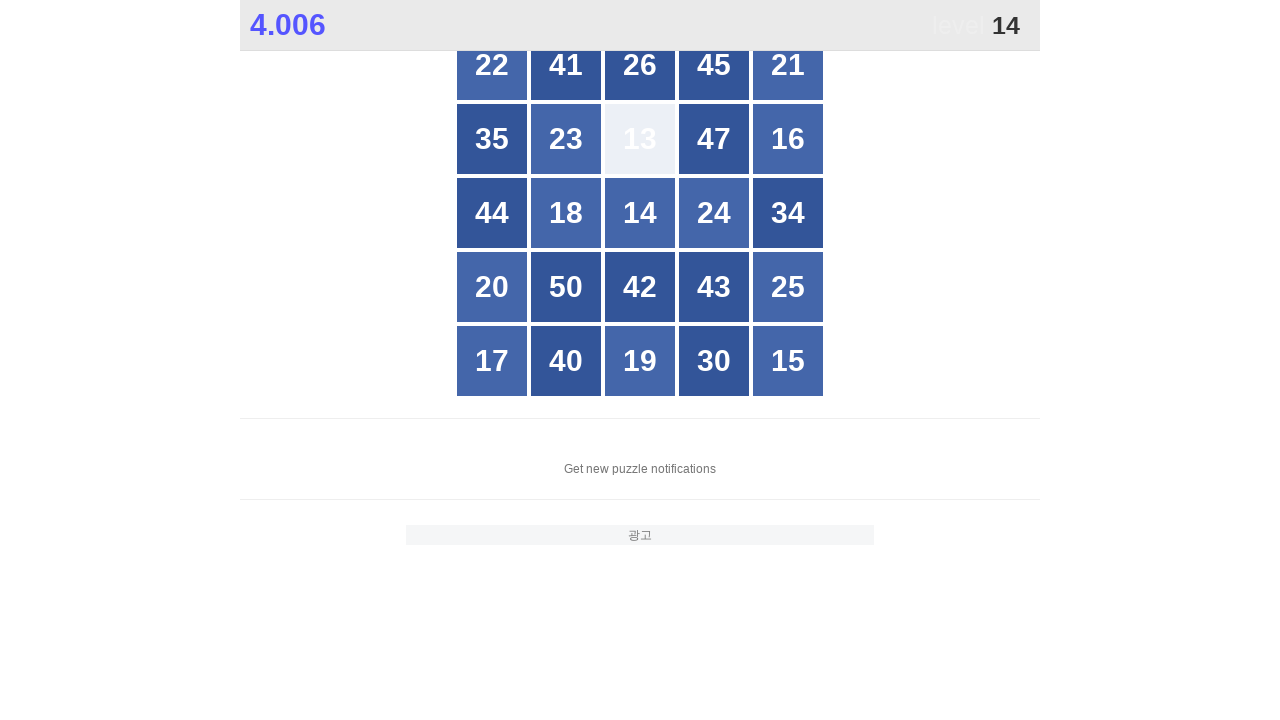

Clicked number 14 at (640, 213) on //*[@id="grid"]//div[text()="14"]
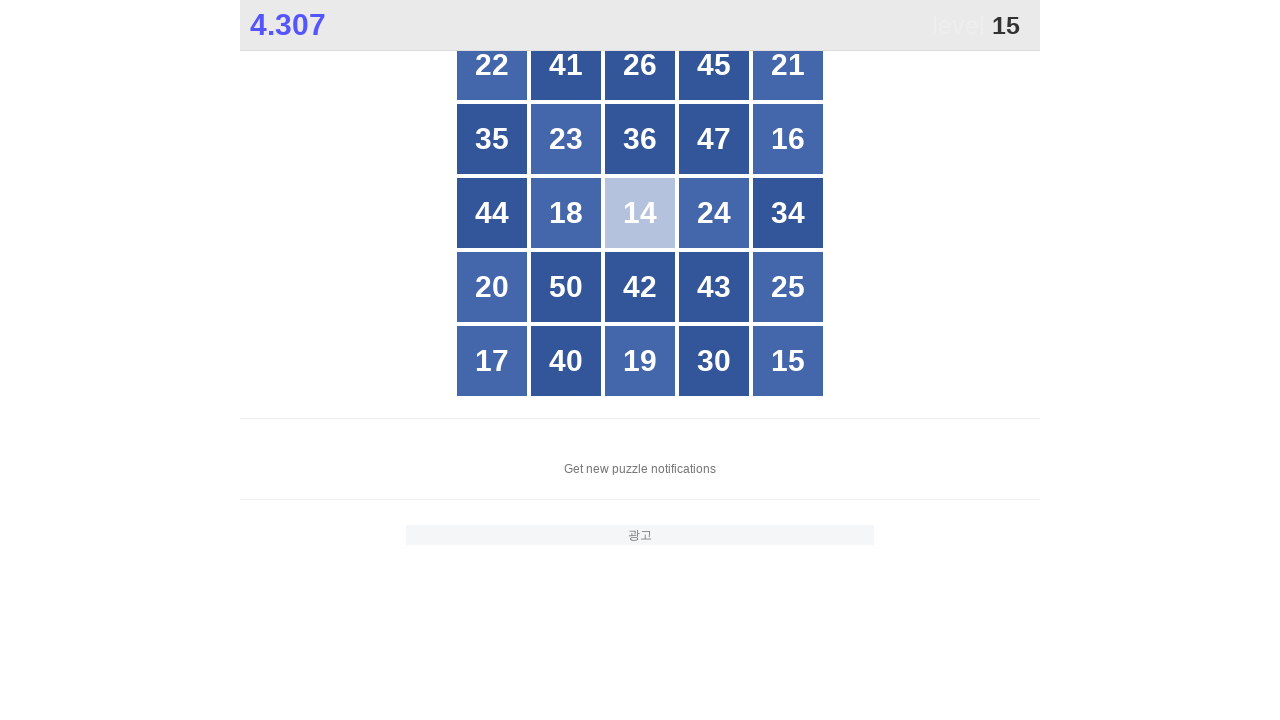

Clicked number 15 at (788, 361) on //*[@id="grid"]//div[text()="15"]
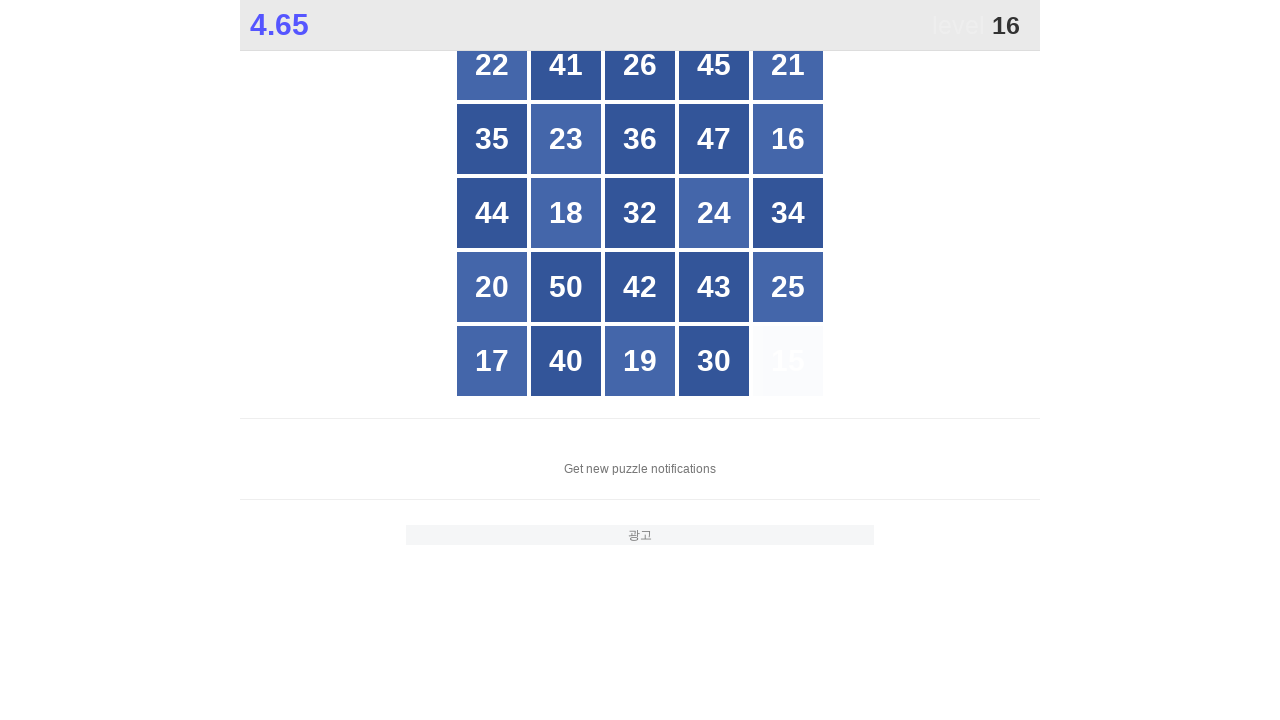

Clicked number 16 at (788, 139) on //*[@id="grid"]//div[text()="16"]
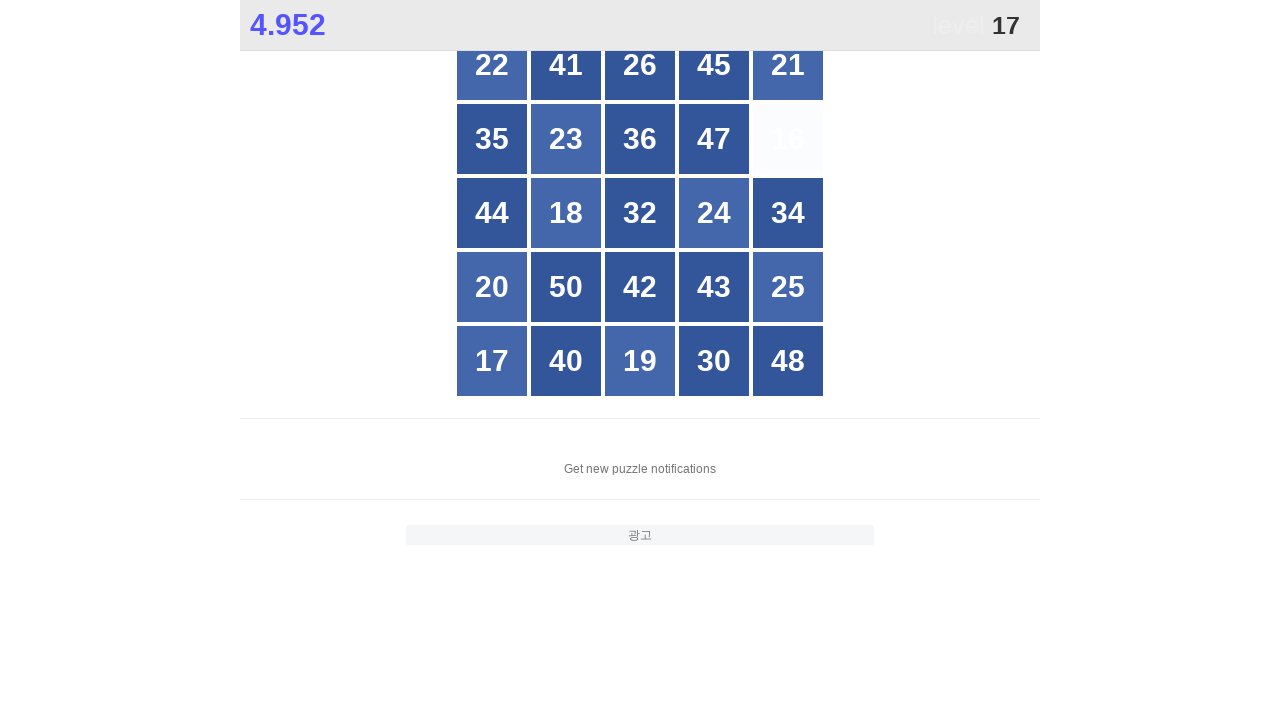

Clicked number 17 at (492, 361) on //*[@id="grid"]//div[text()="17"]
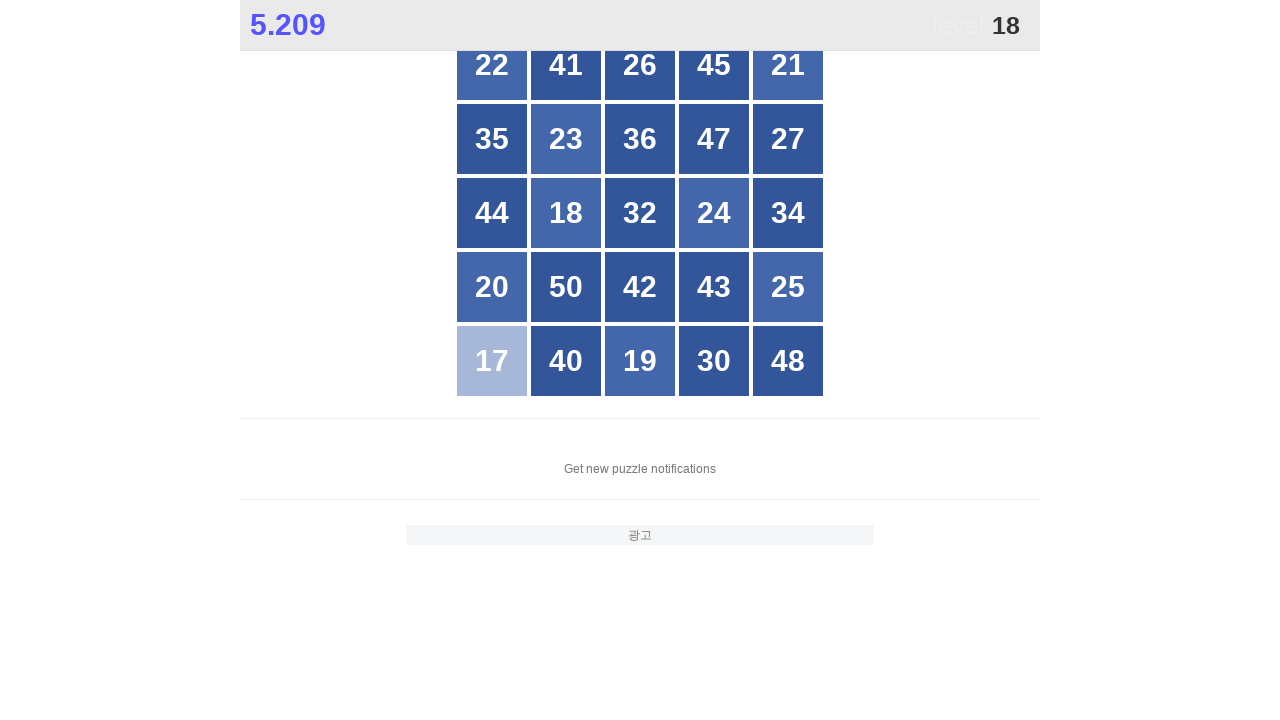

Clicked number 18 at (566, 213) on //*[@id="grid"]//div[text()="18"]
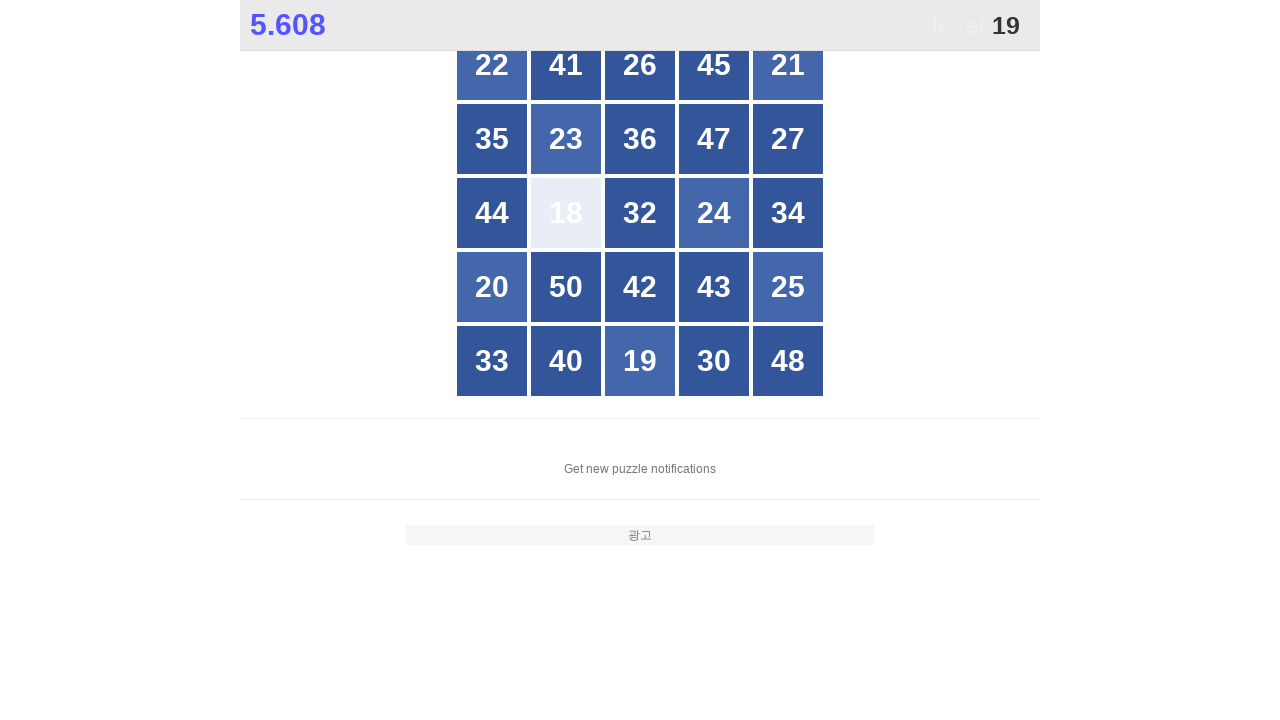

Clicked number 19 at (640, 361) on //*[@id="grid"]//div[text()="19"]
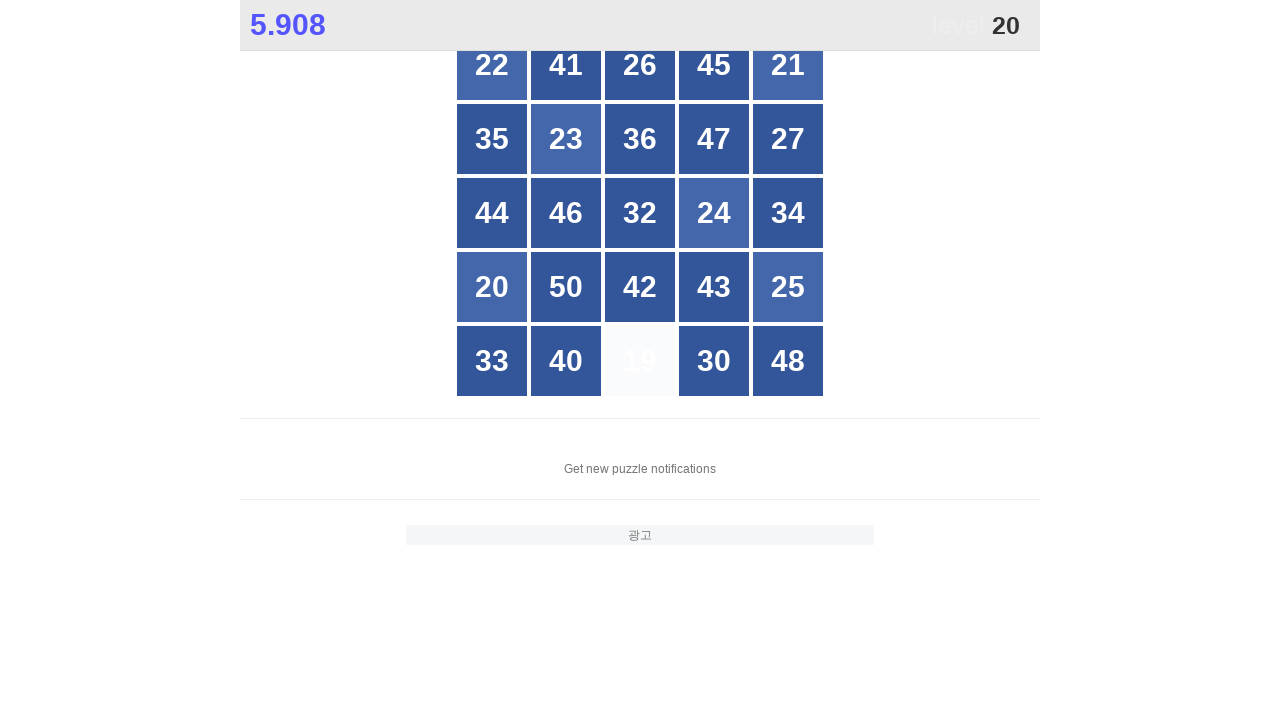

Clicked number 20 at (492, 287) on //*[@id="grid"]//div[text()="20"]
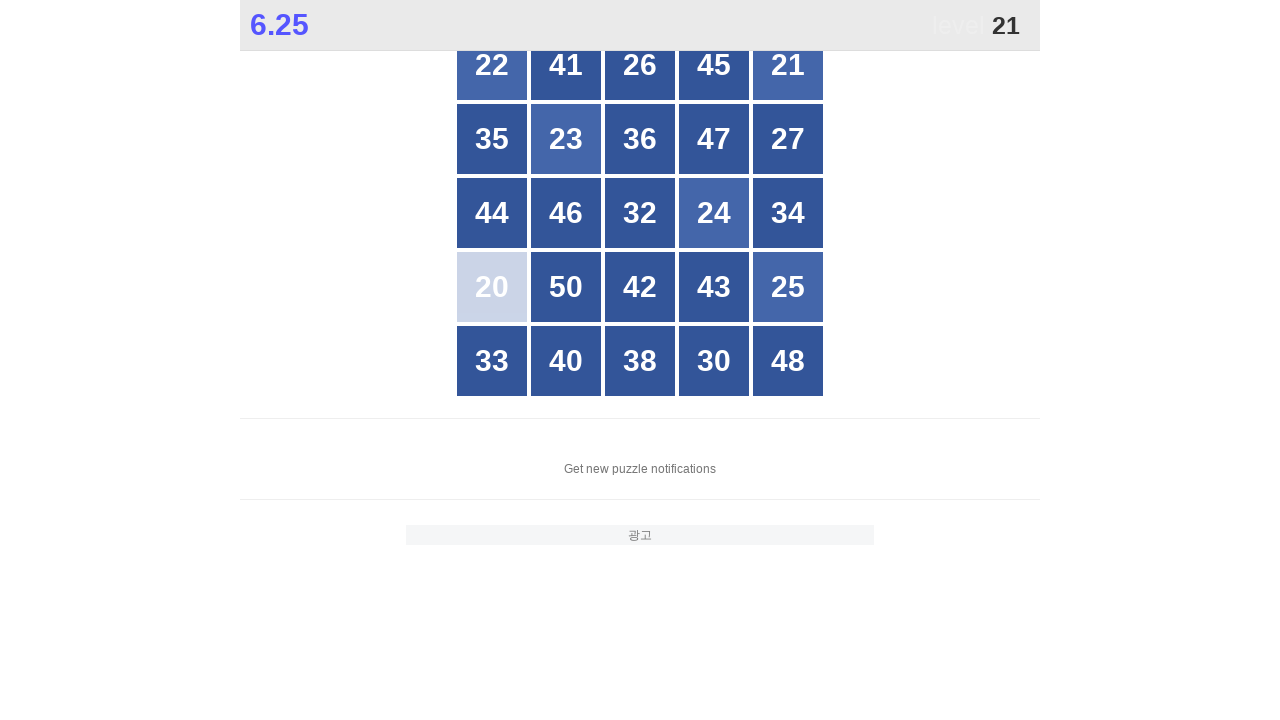

Clicked number 21 at (788, 65) on //*[@id="grid"]//div[text()="21"]
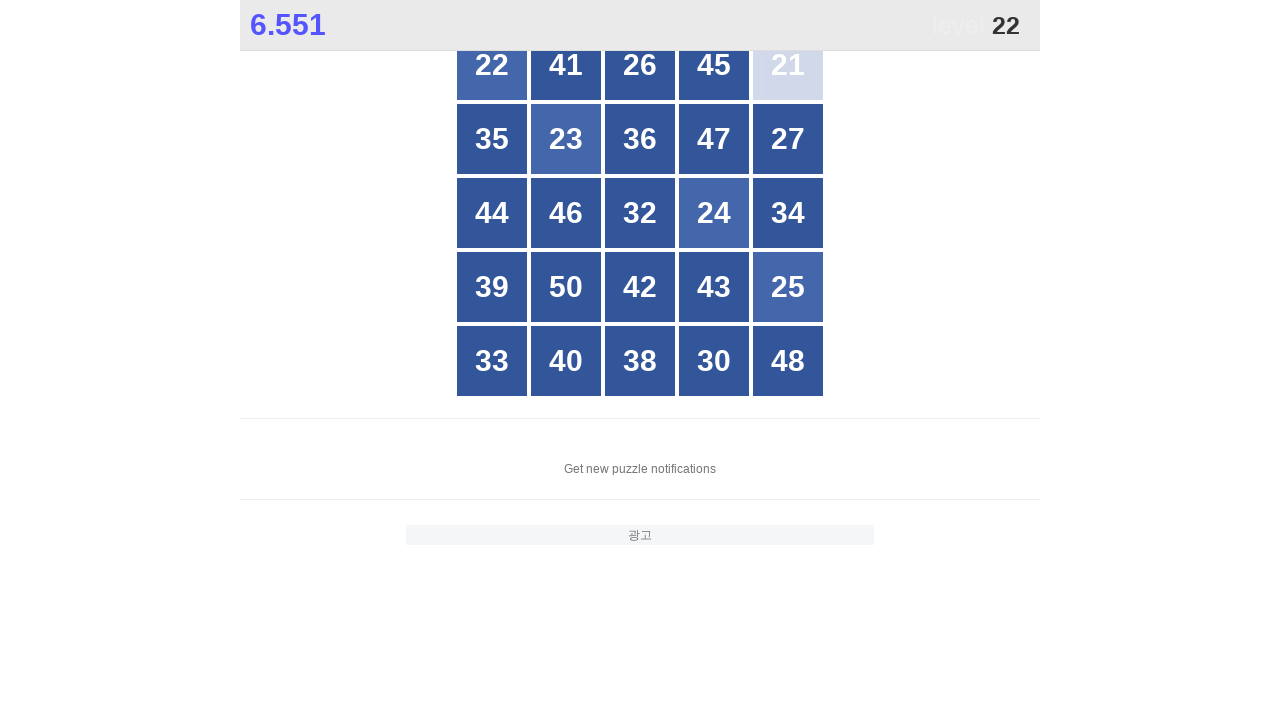

Clicked number 22 at (492, 65) on //*[@id="grid"]//div[text()="22"]
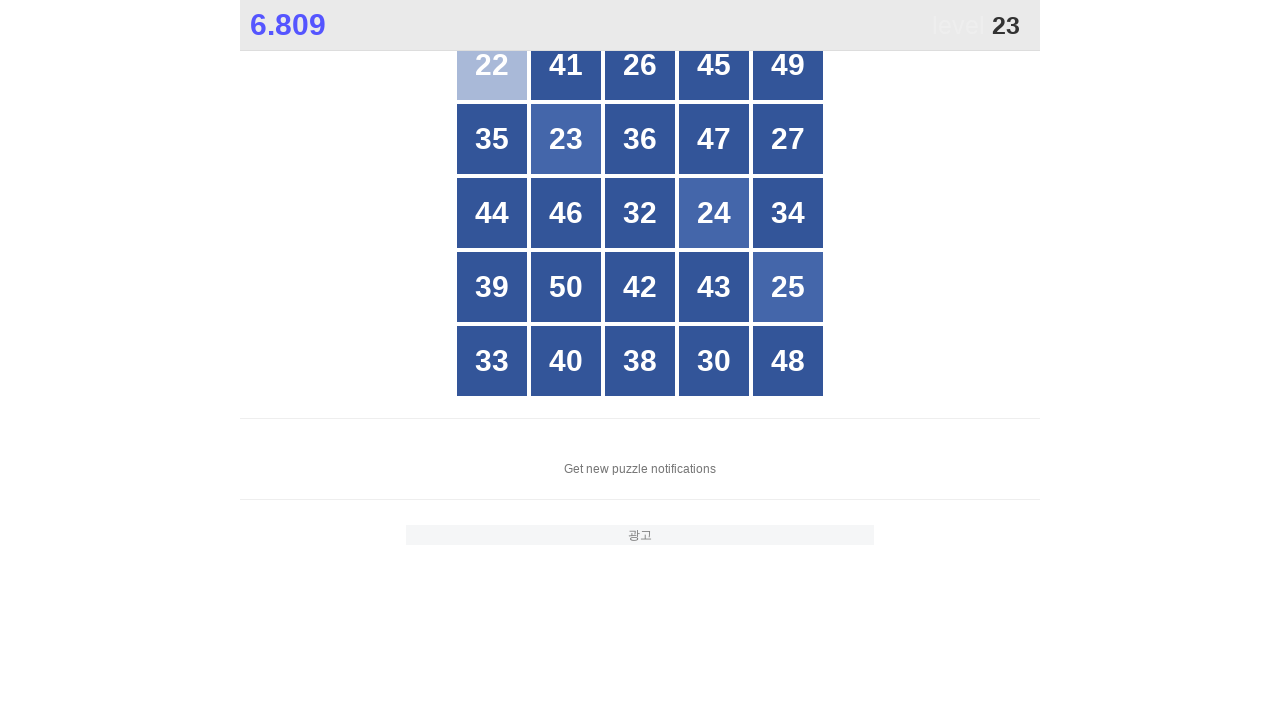

Clicked number 23 at (566, 139) on //*[@id="grid"]//div[text()="23"]
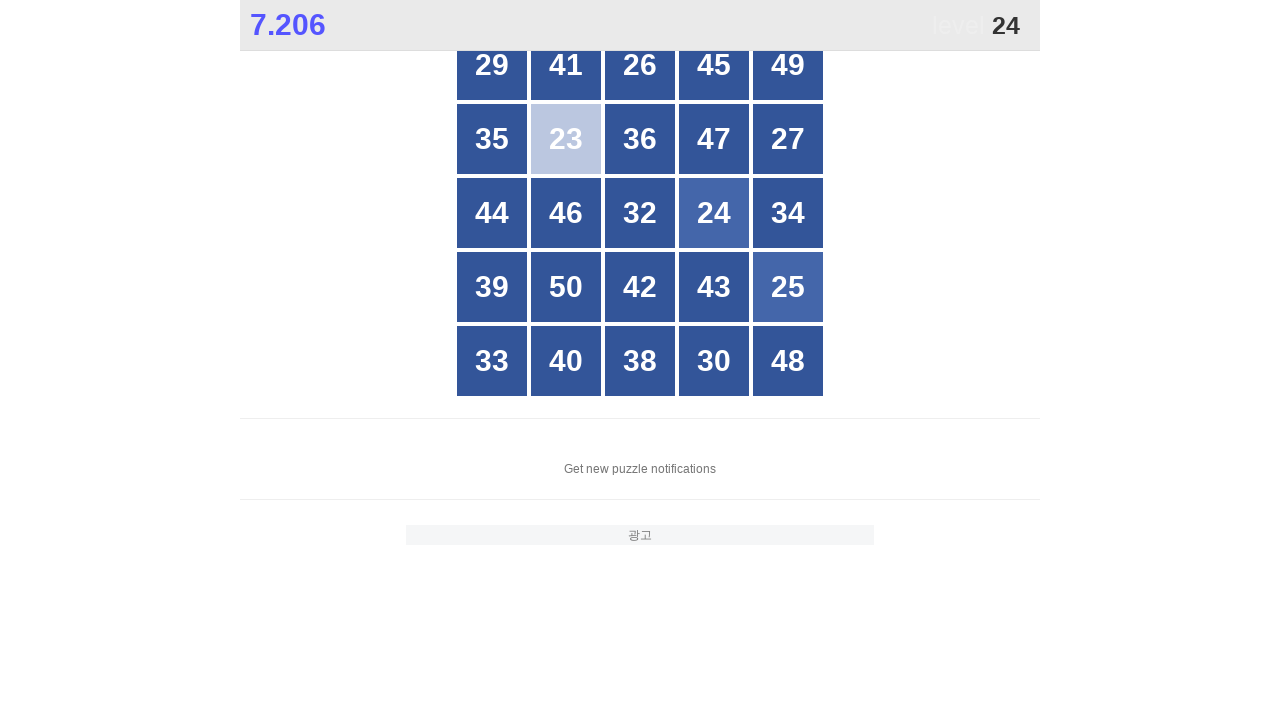

Clicked number 24 at (714, 213) on //*[@id="grid"]//div[text()="24"]
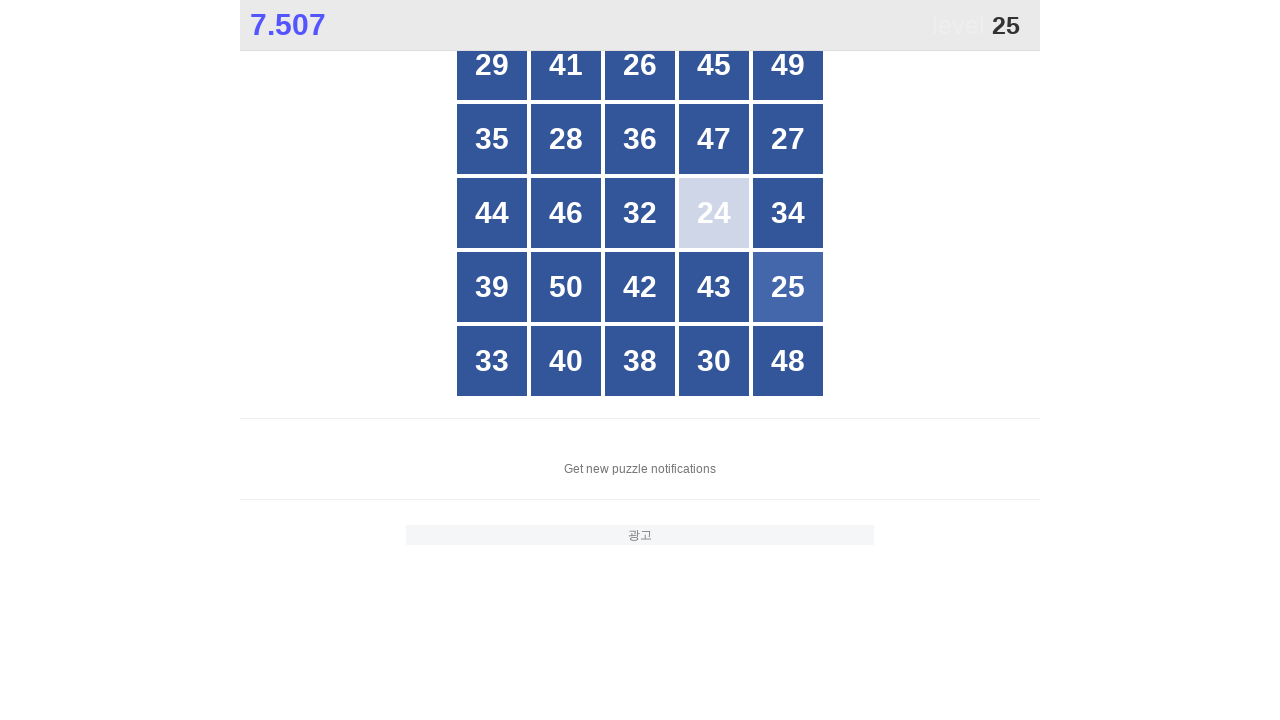

Clicked number 25 at (788, 287) on //*[@id="grid"]//div[text()="25"]
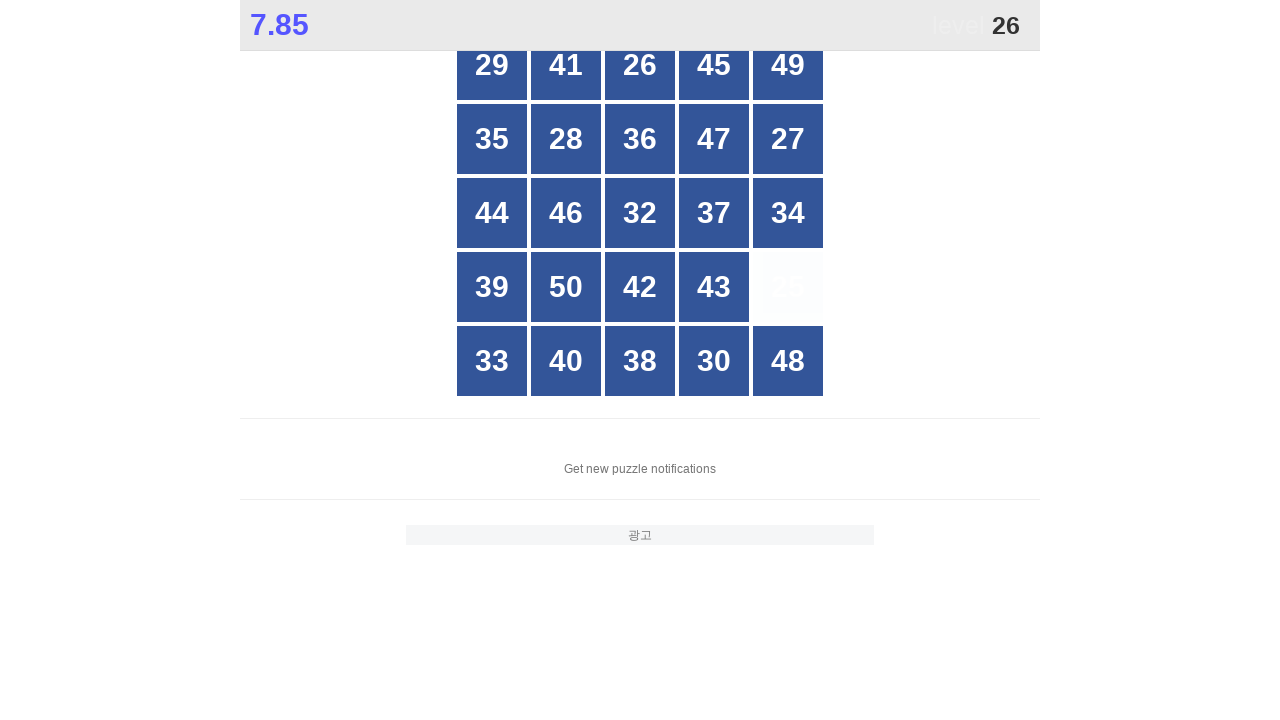

Clicked number 26 at (640, 65) on //*[@id="grid"]//div[text()="26"]
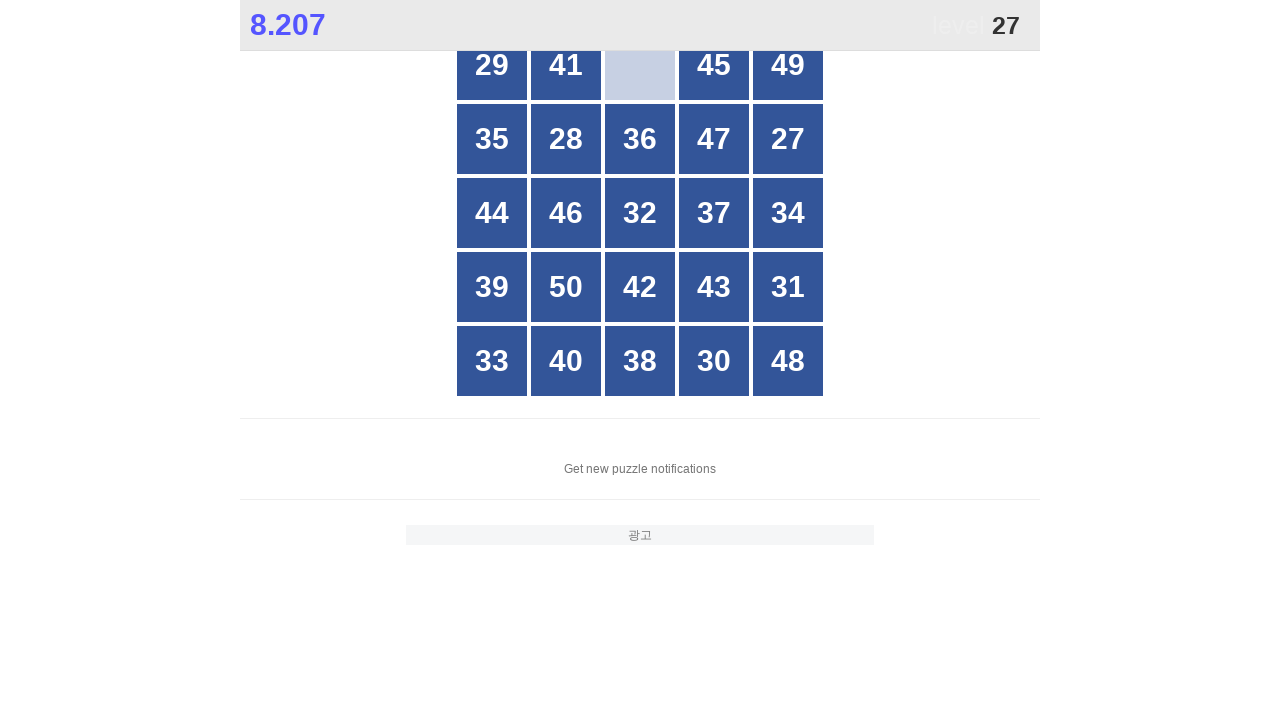

Clicked number 27 at (788, 139) on //*[@id="grid"]//div[text()="27"]
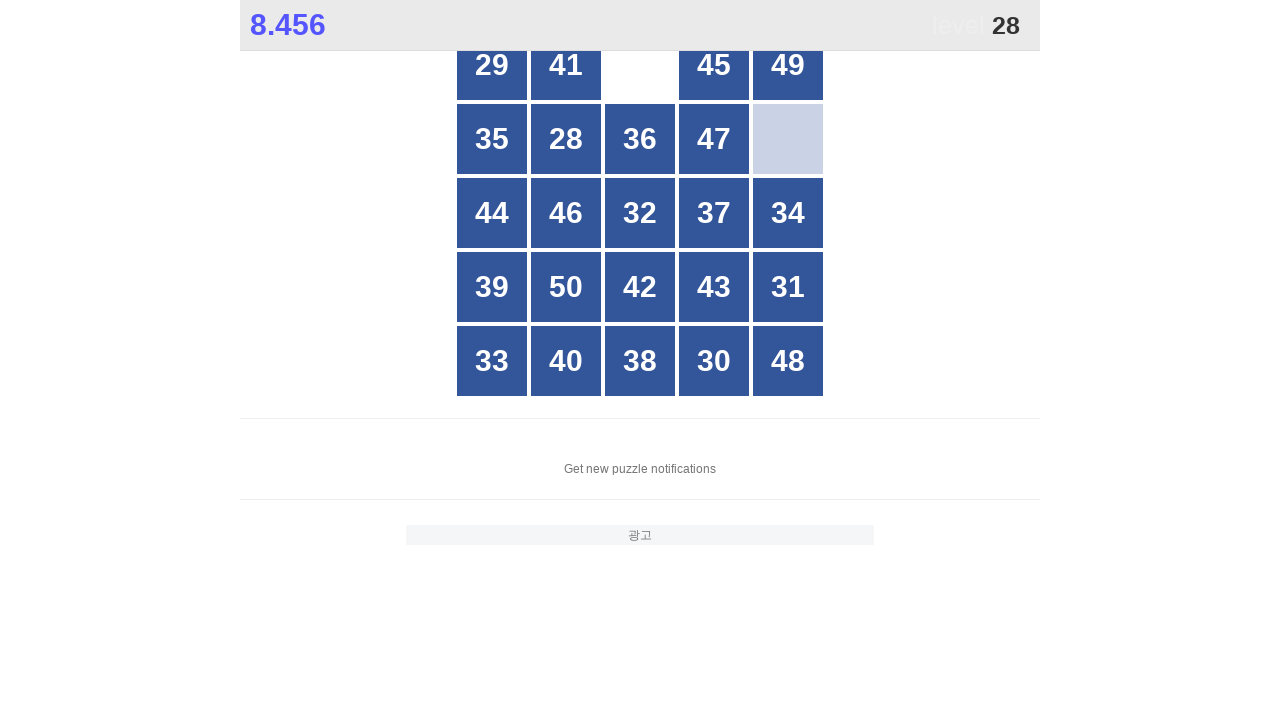

Clicked number 28 at (566, 139) on //*[@id="grid"]//div[text()="28"]
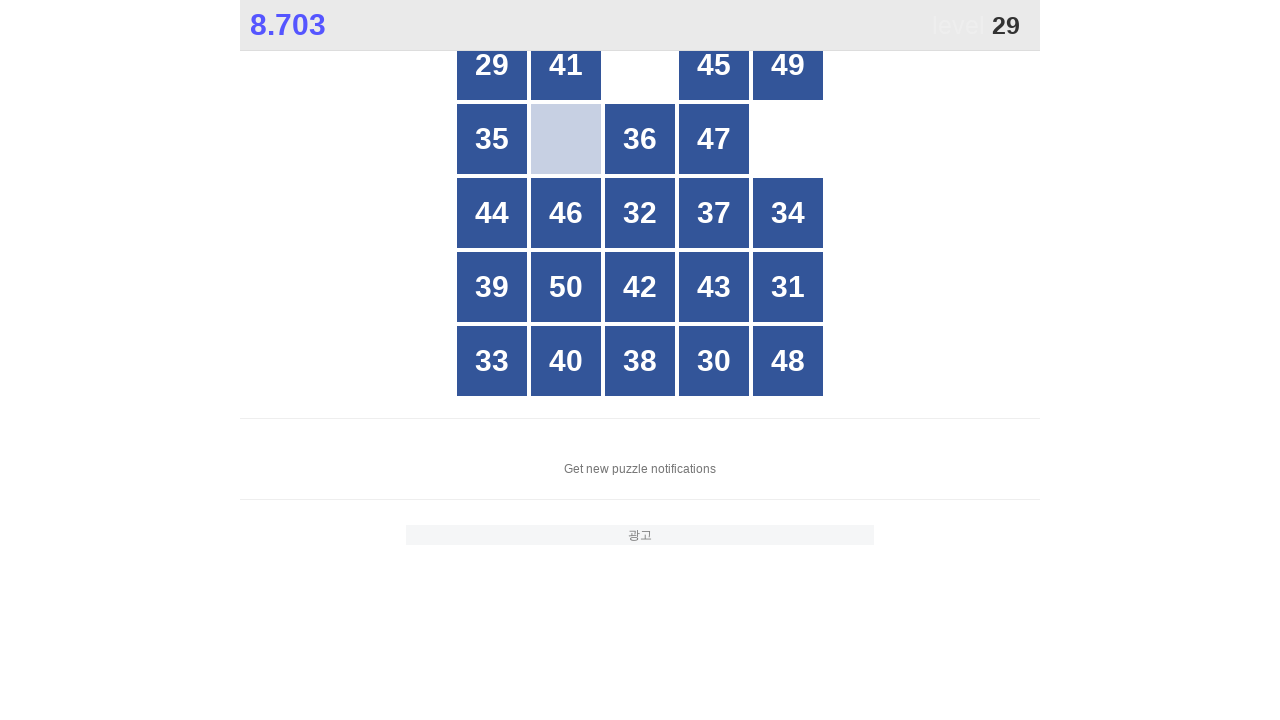

Clicked number 29 at (492, 65) on //*[@id="grid"]//div[text()="29"]
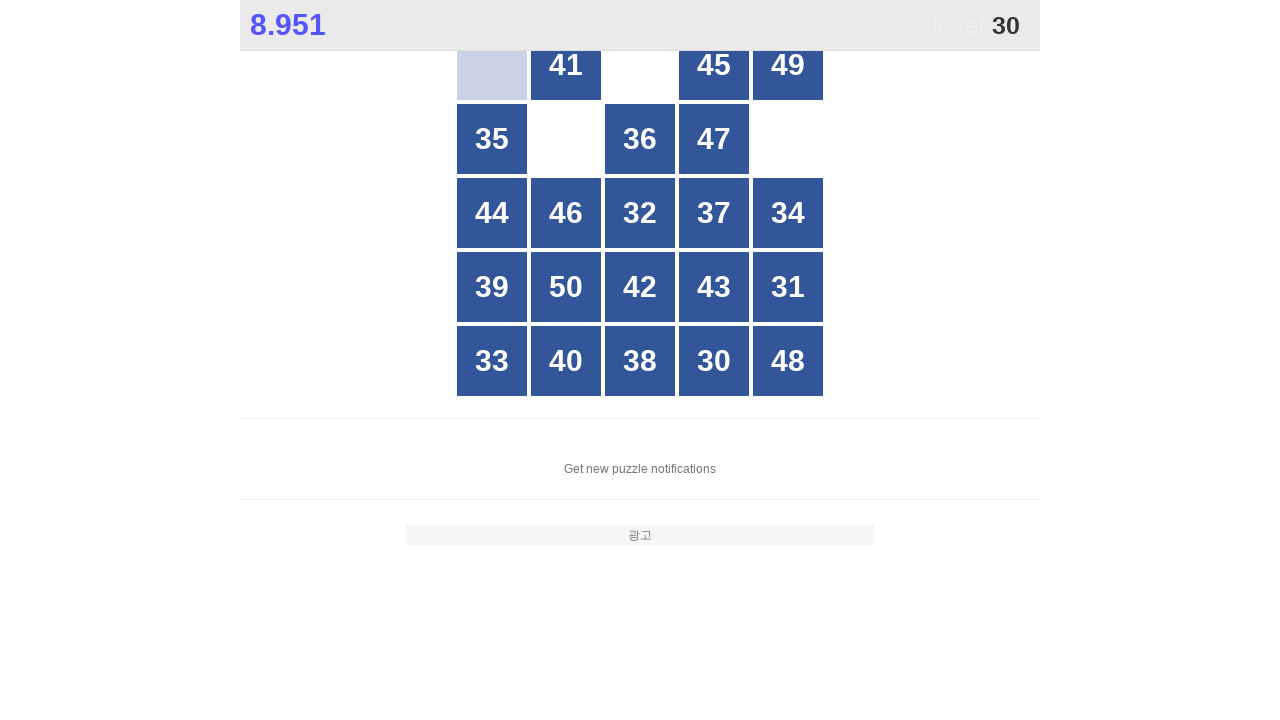

Clicked number 30 at (714, 361) on //*[@id="grid"]//div[text()="30"]
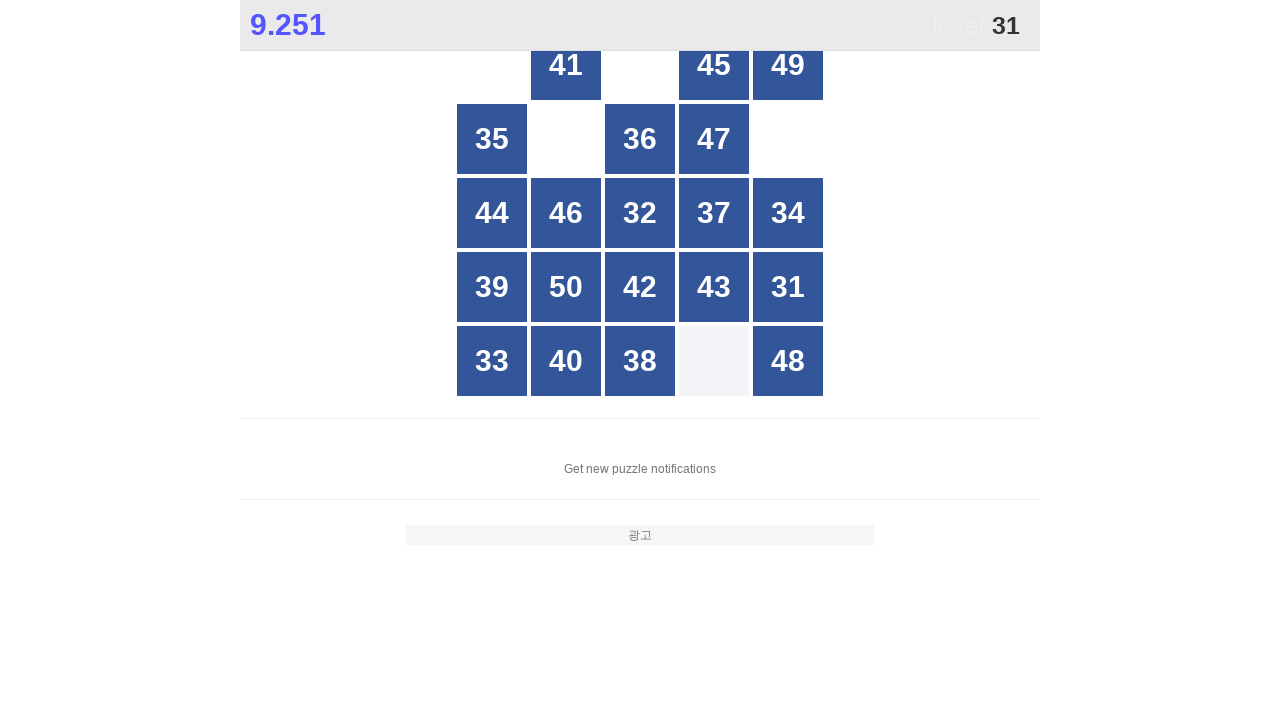

Clicked number 31 at (788, 287) on //*[@id="grid"]//div[text()="31"]
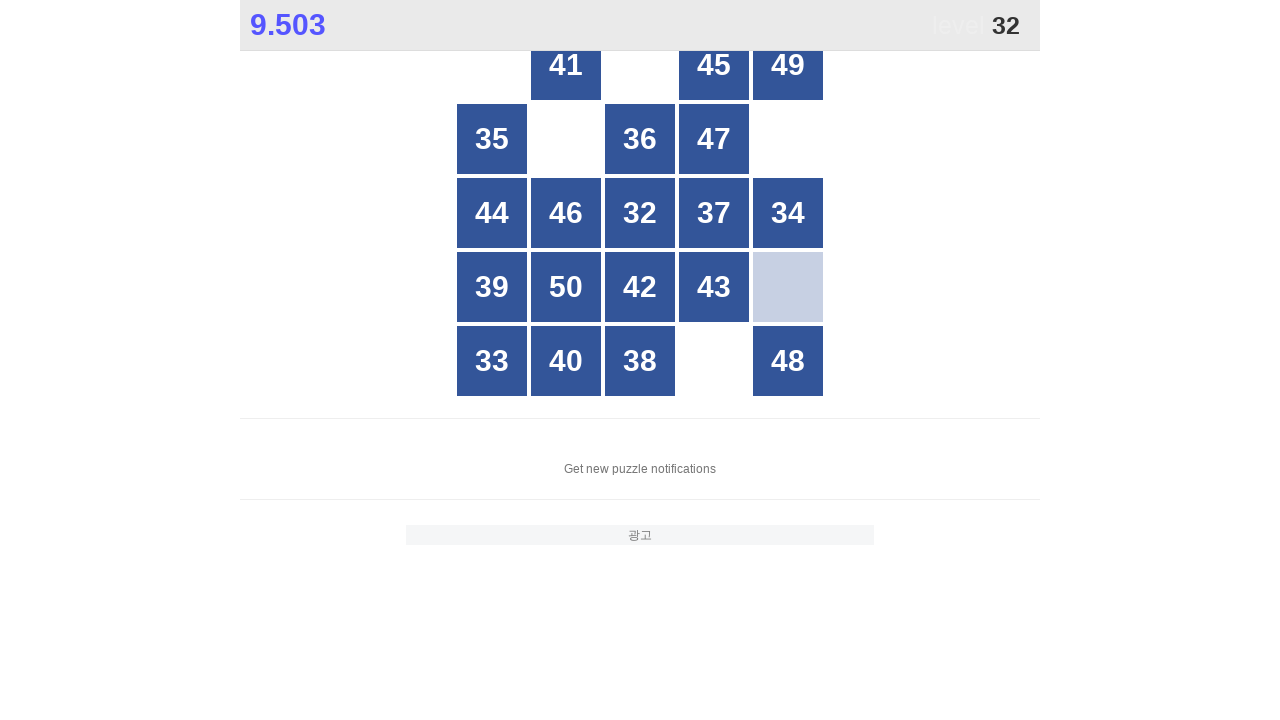

Clicked number 32 at (640, 213) on //*[@id="grid"]//div[text()="32"]
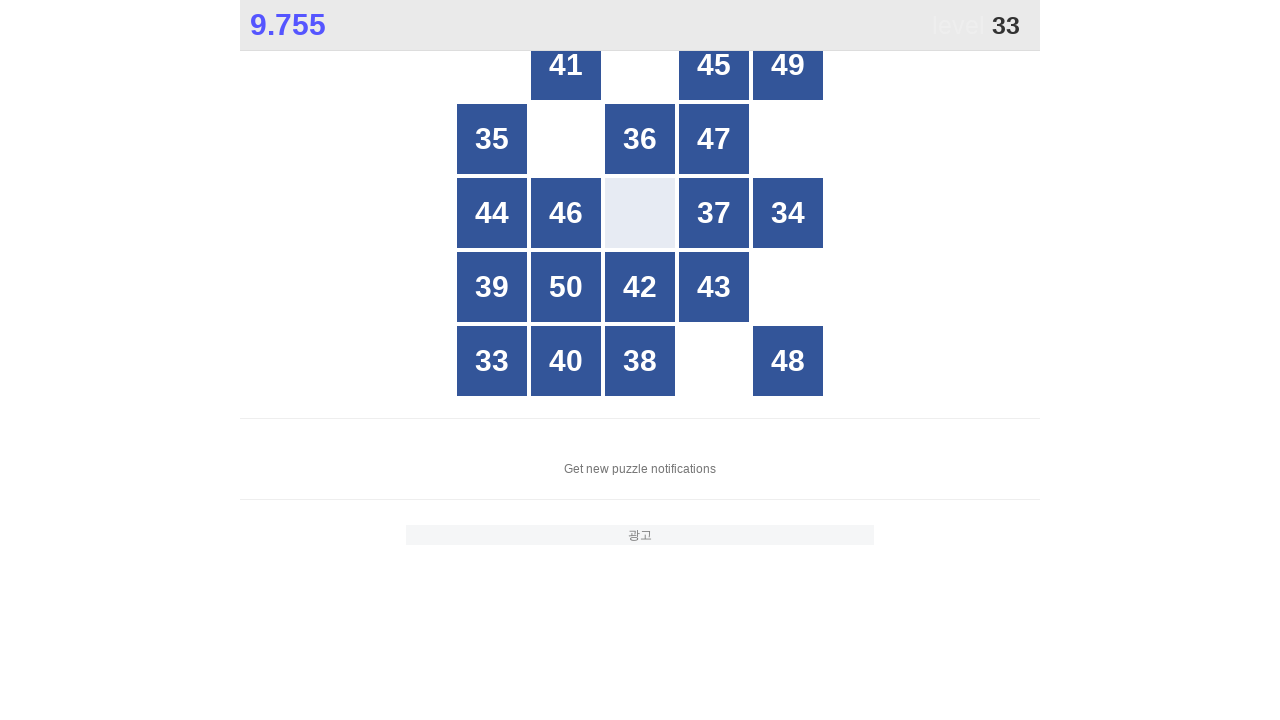

Clicked number 33 at (492, 361) on //*[@id="grid"]//div[text()="33"]
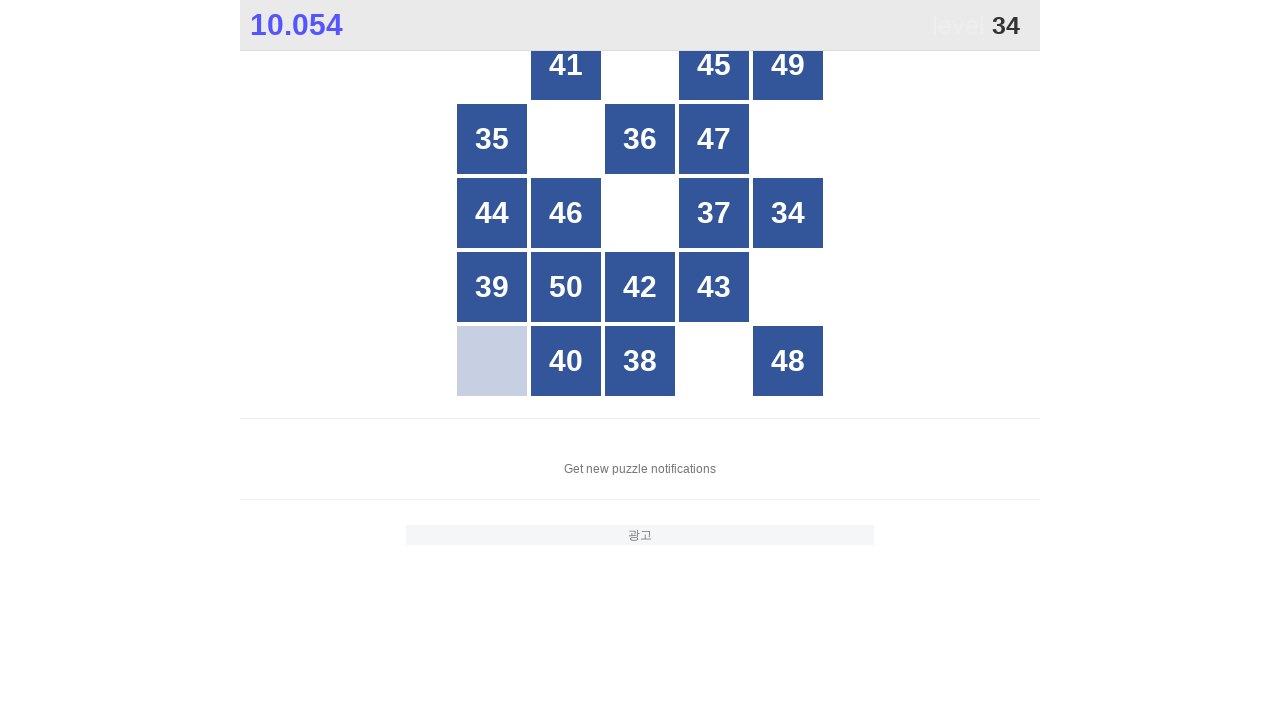

Clicked number 34 at (788, 213) on //*[@id="grid"]//div[text()="34"]
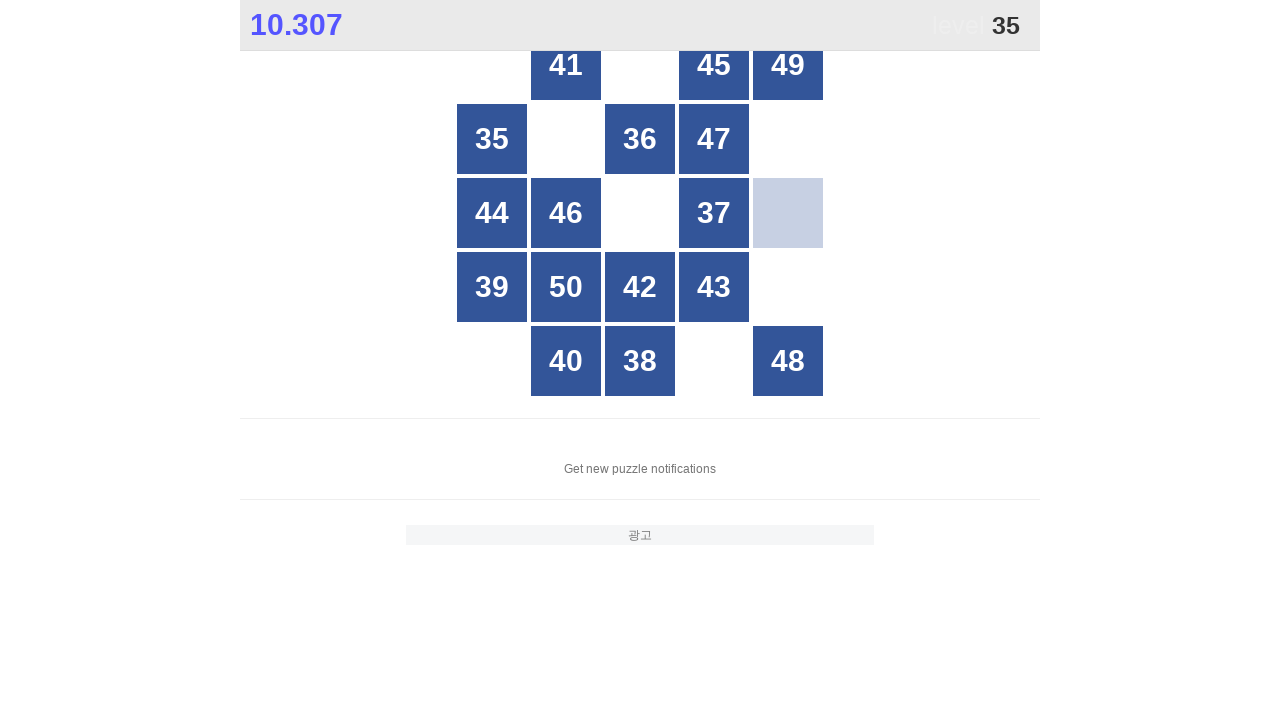

Clicked number 35 at (492, 139) on //*[@id="grid"]//div[text()="35"]
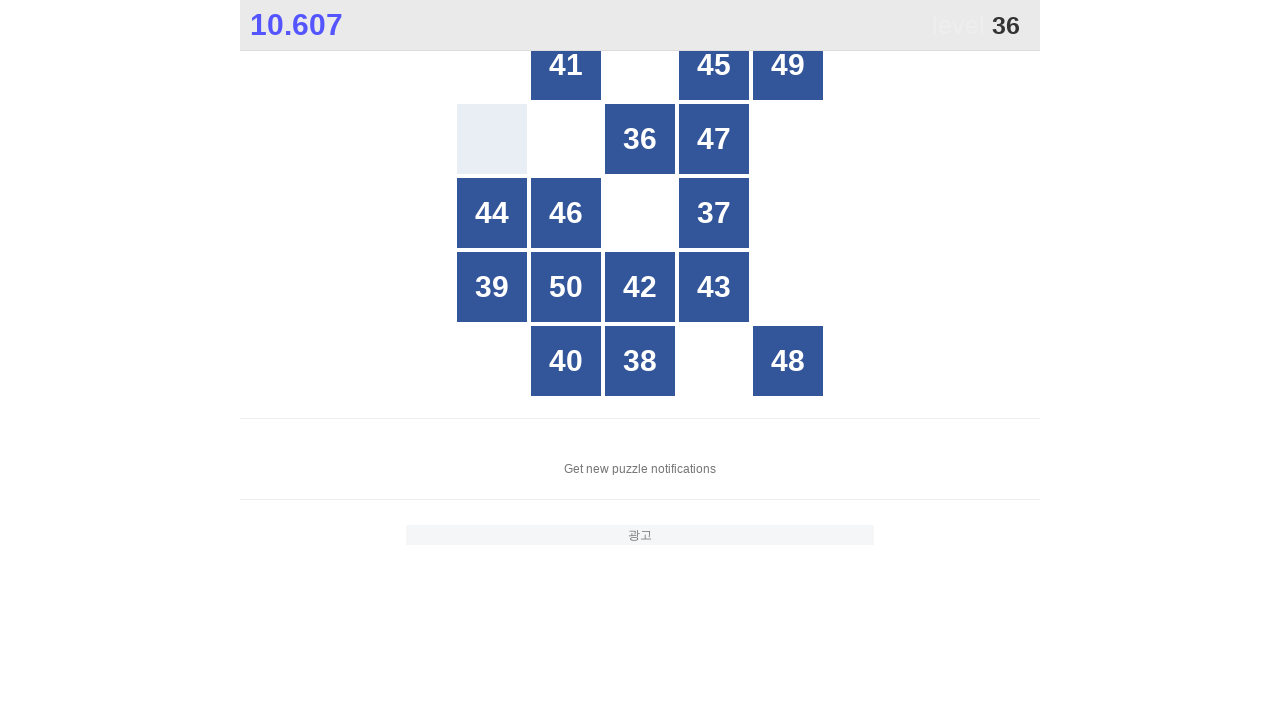

Clicked number 36 at (640, 139) on //*[@id="grid"]//div[text()="36"]
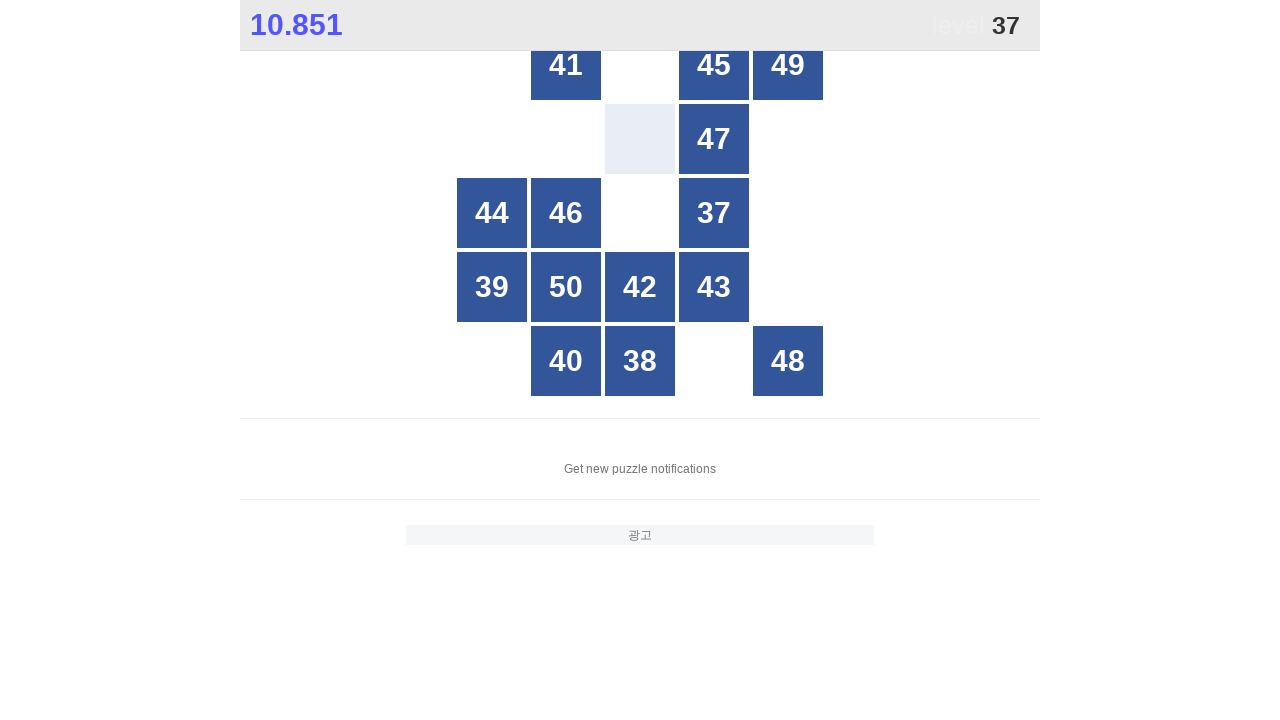

Clicked number 37 at (714, 213) on //*[@id="grid"]//div[text()="37"]
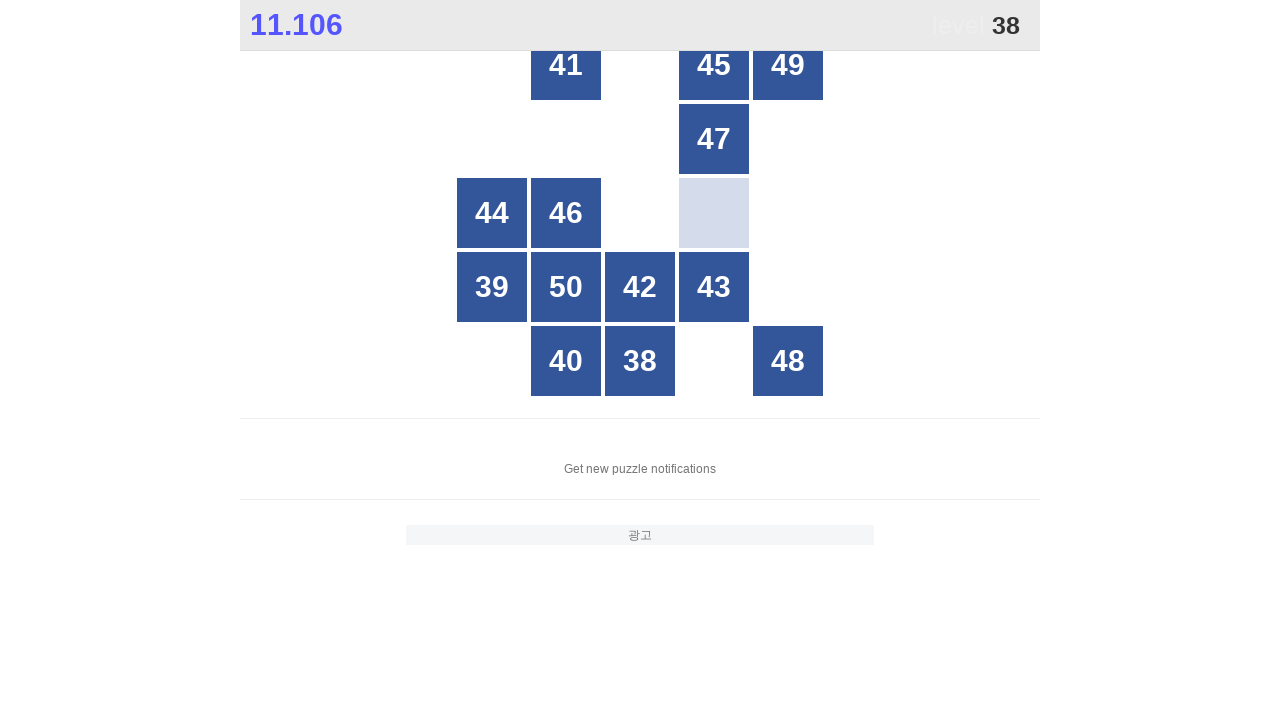

Clicked number 38 at (640, 361) on //*[@id="grid"]//div[text()="38"]
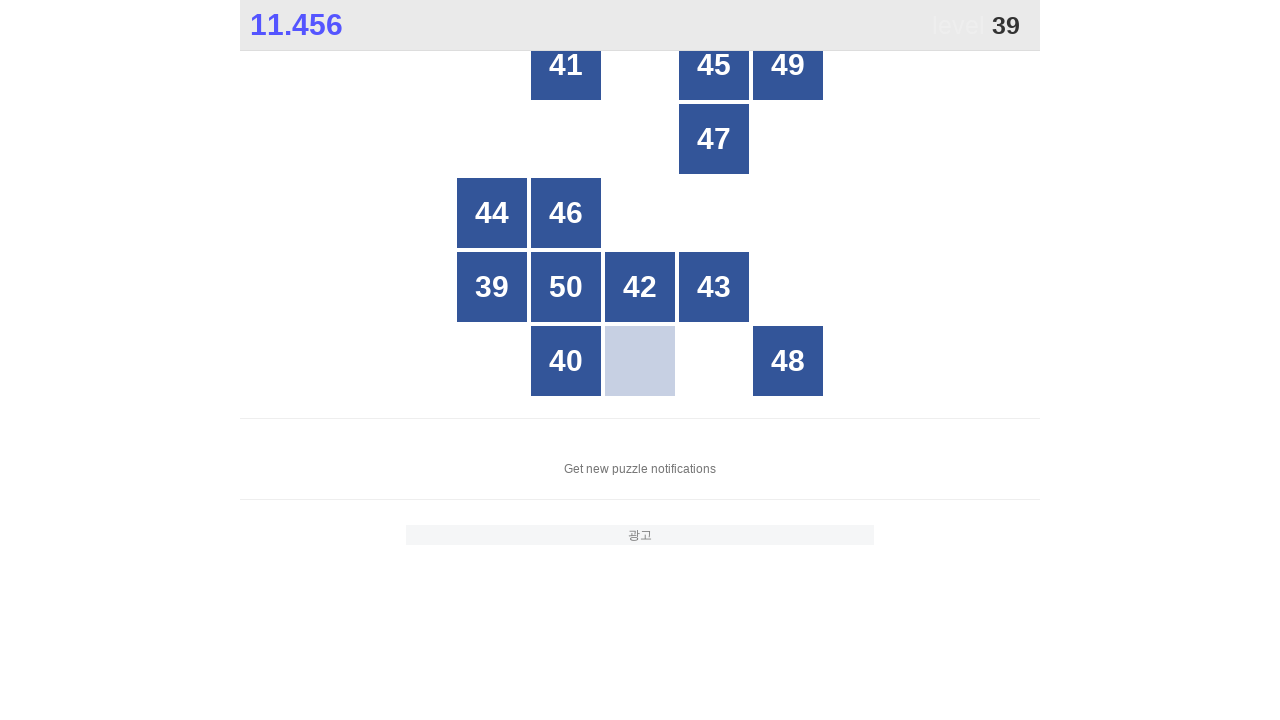

Clicked number 39 at (492, 287) on //*[@id="grid"]//div[text()="39"]
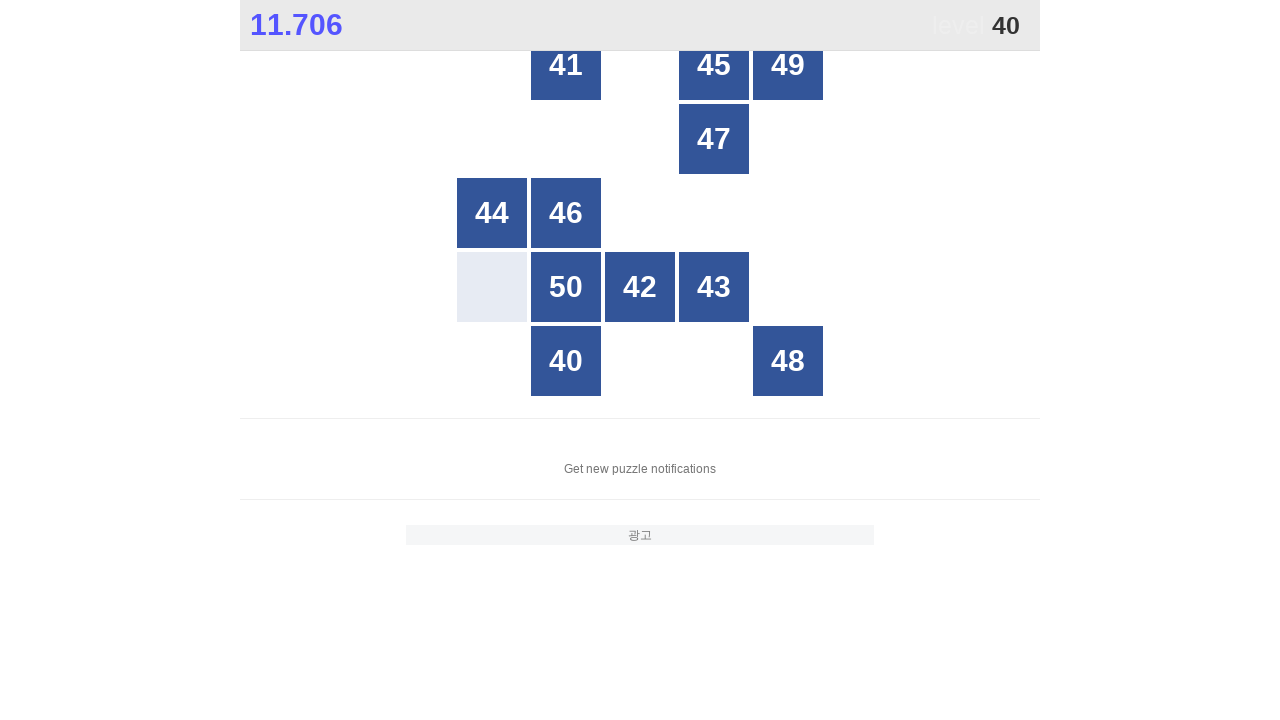

Clicked number 40 at (566, 361) on //*[@id="grid"]//div[text()="40"]
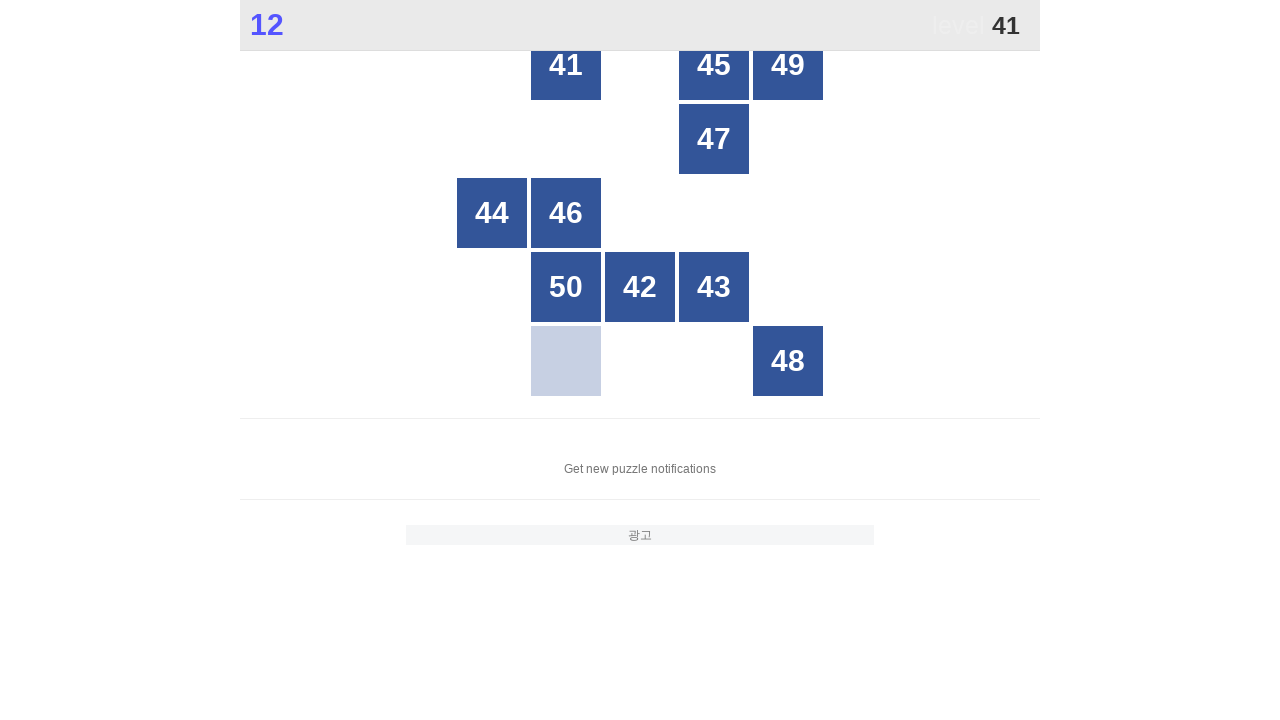

Clicked number 41 at (566, 65) on //*[@id="grid"]//div[text()="41"]
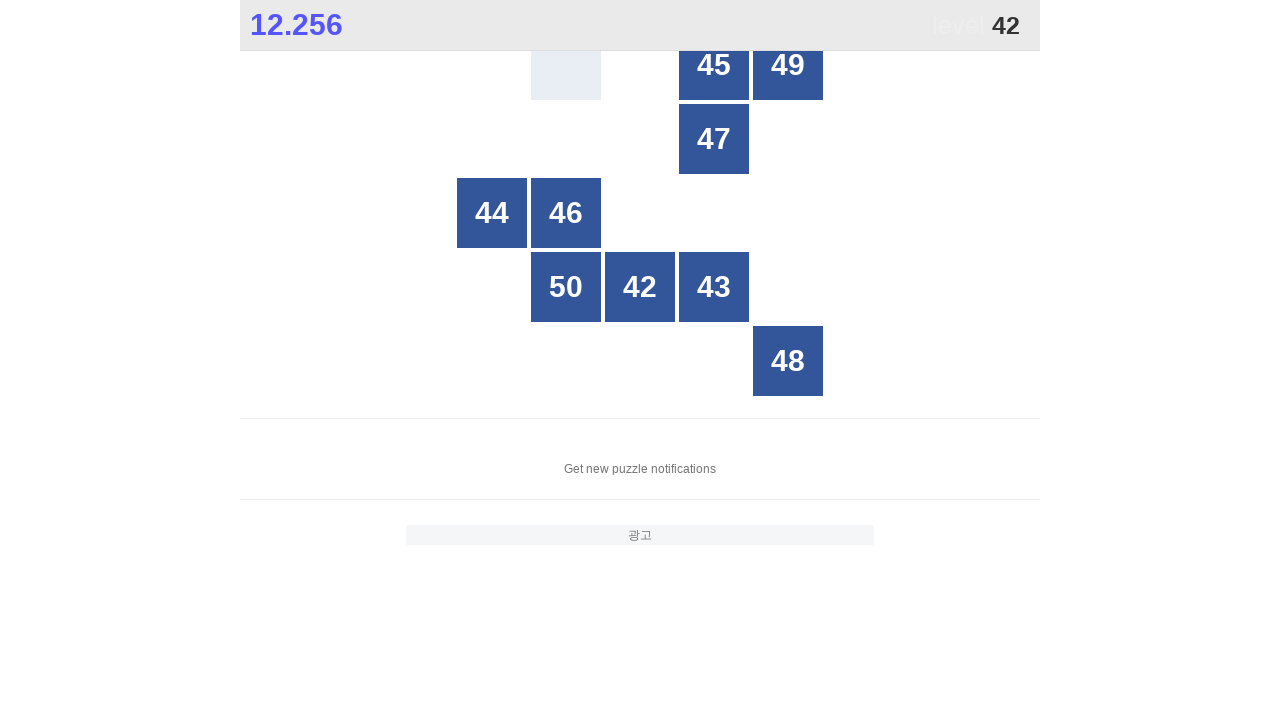

Clicked number 42 at (640, 287) on //*[@id="grid"]//div[text()="42"]
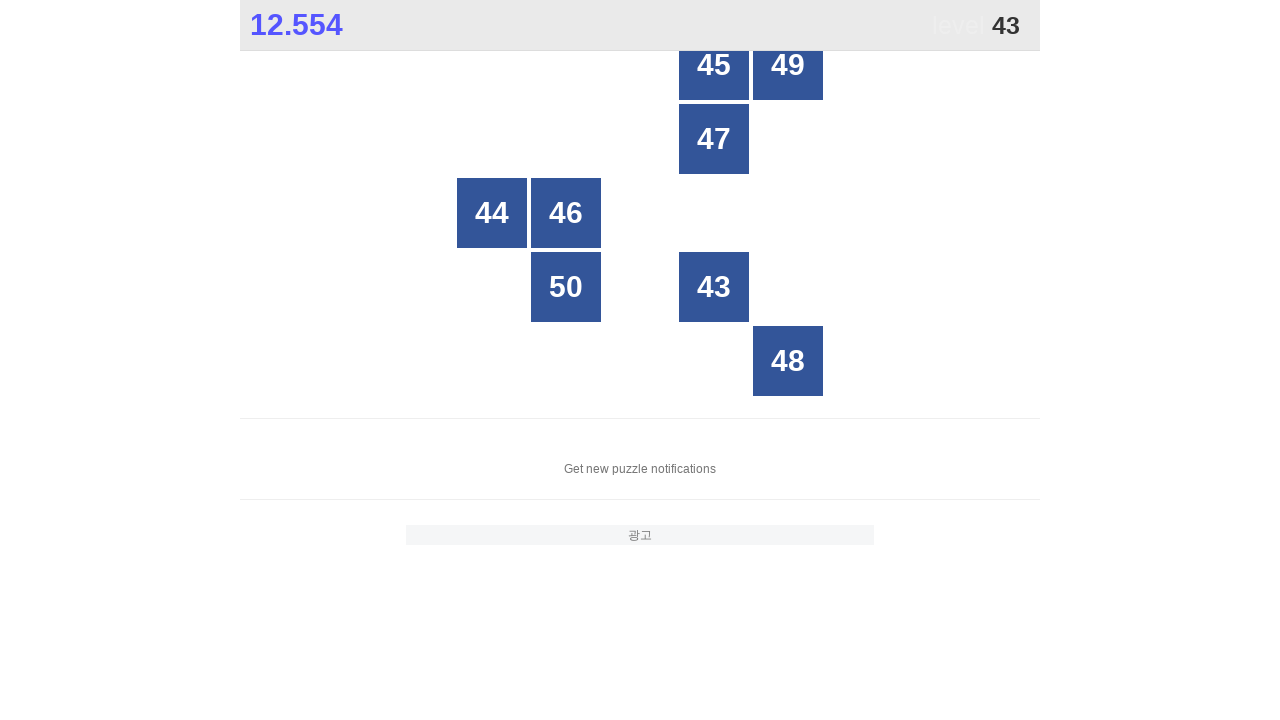

Clicked number 43 at (714, 287) on //*[@id="grid"]//div[text()="43"]
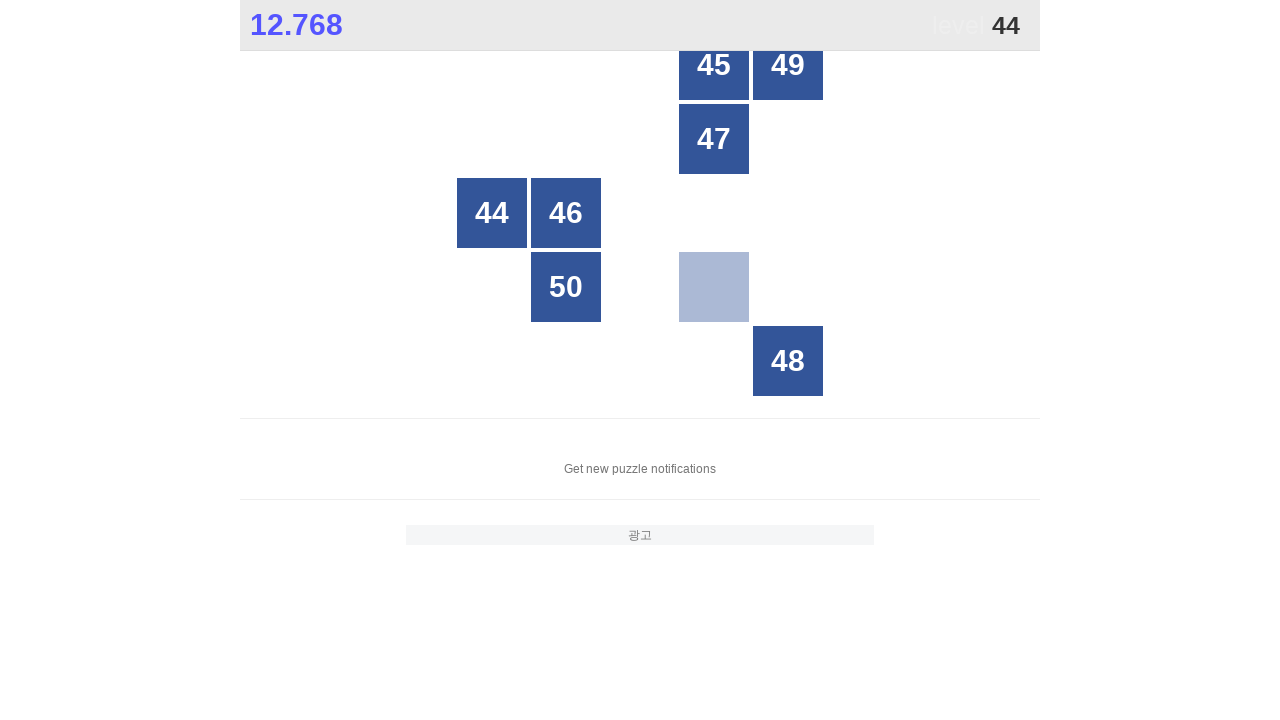

Clicked number 44 at (492, 213) on //*[@id="grid"]//div[text()="44"]
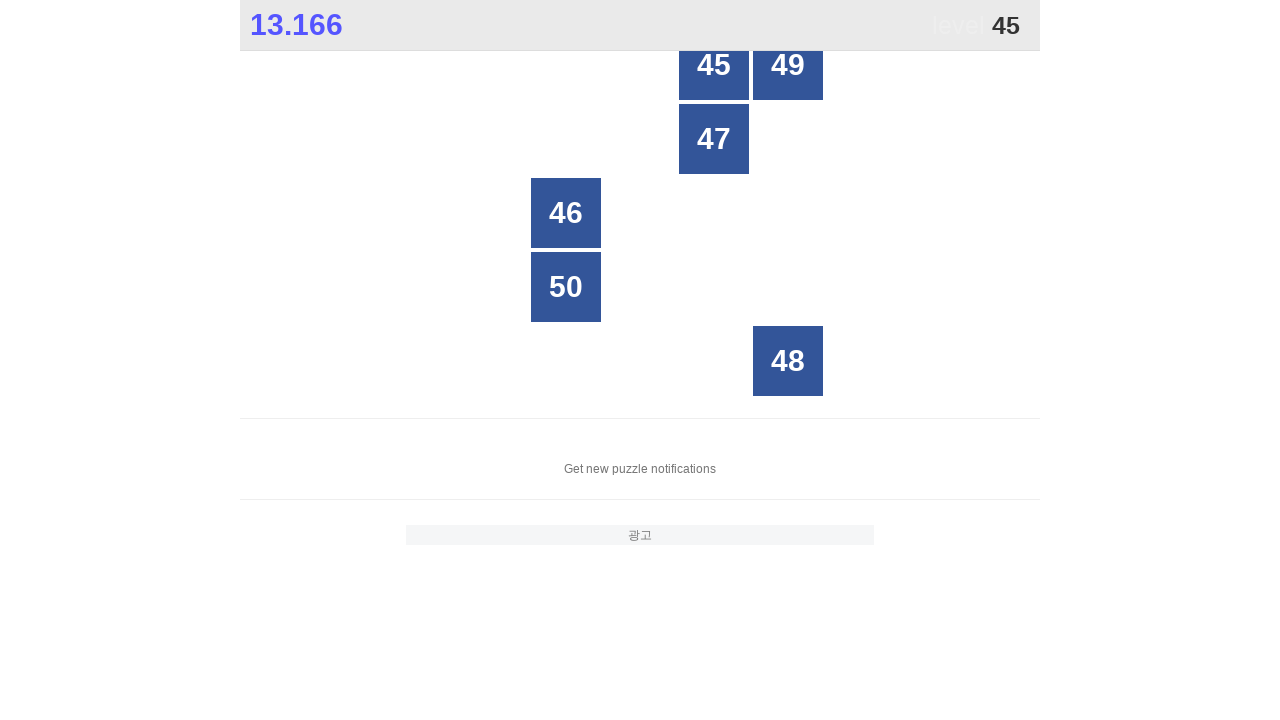

Clicked number 45 at (714, 65) on //*[@id="grid"]//div[text()="45"]
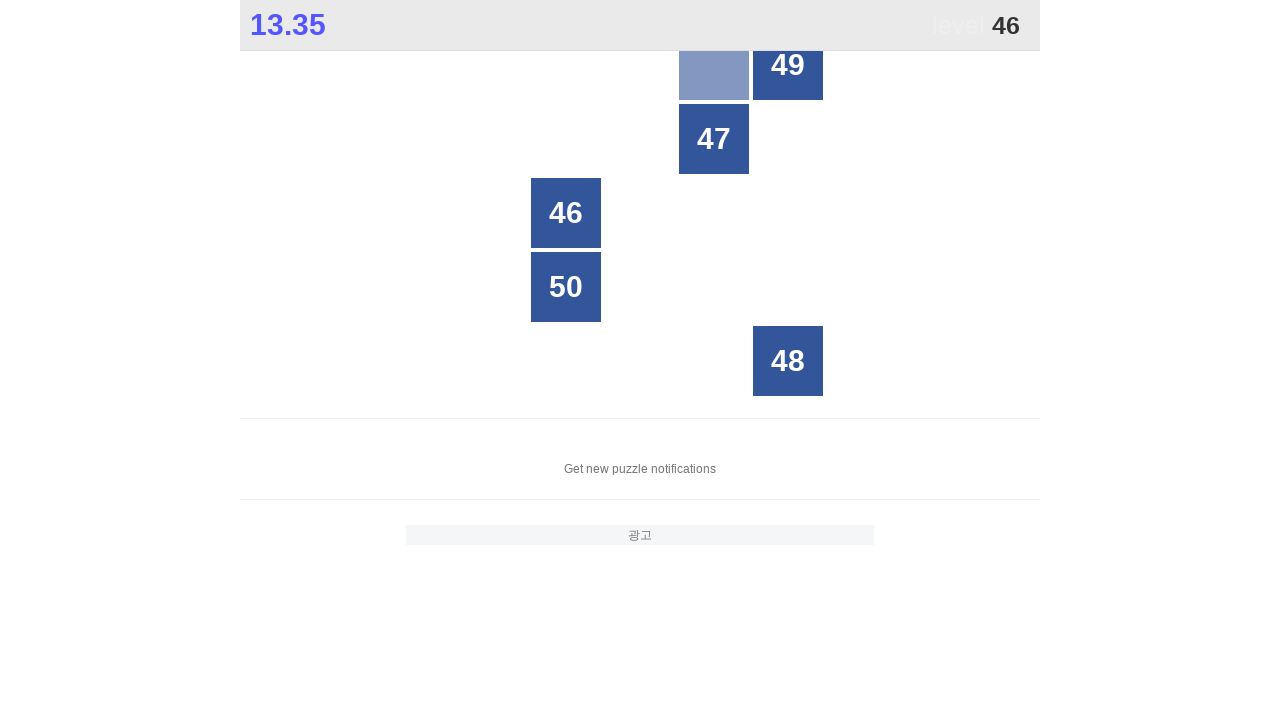

Clicked number 46 at (566, 213) on //*[@id="grid"]//div[text()="46"]
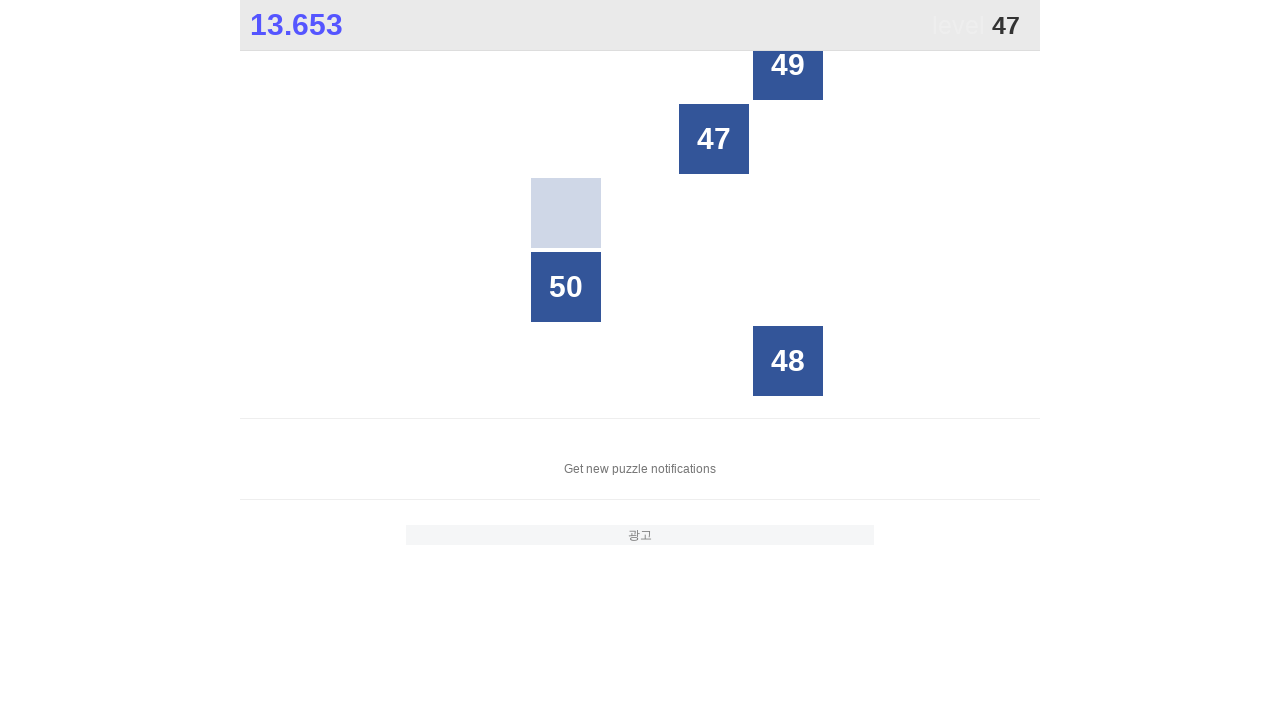

Clicked number 47 at (714, 139) on //*[@id="grid"]//div[text()="47"]
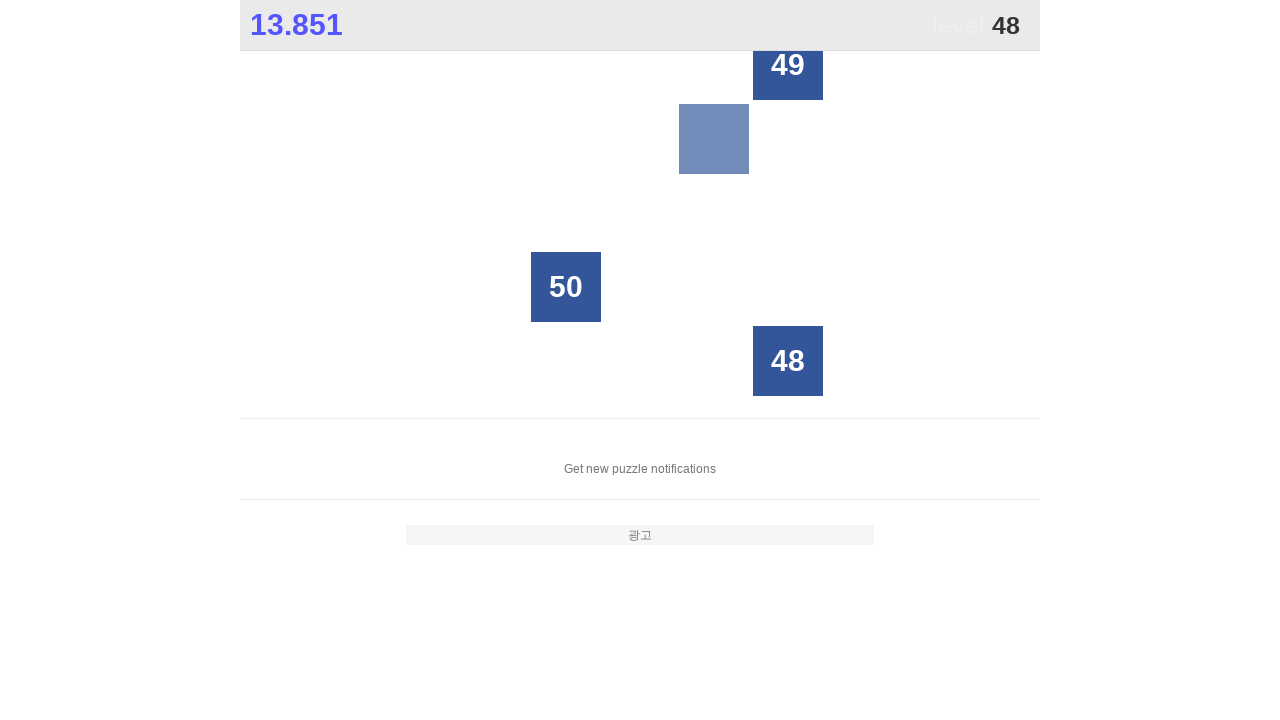

Clicked number 48 at (788, 361) on //*[@id="grid"]//div[text()="48"]
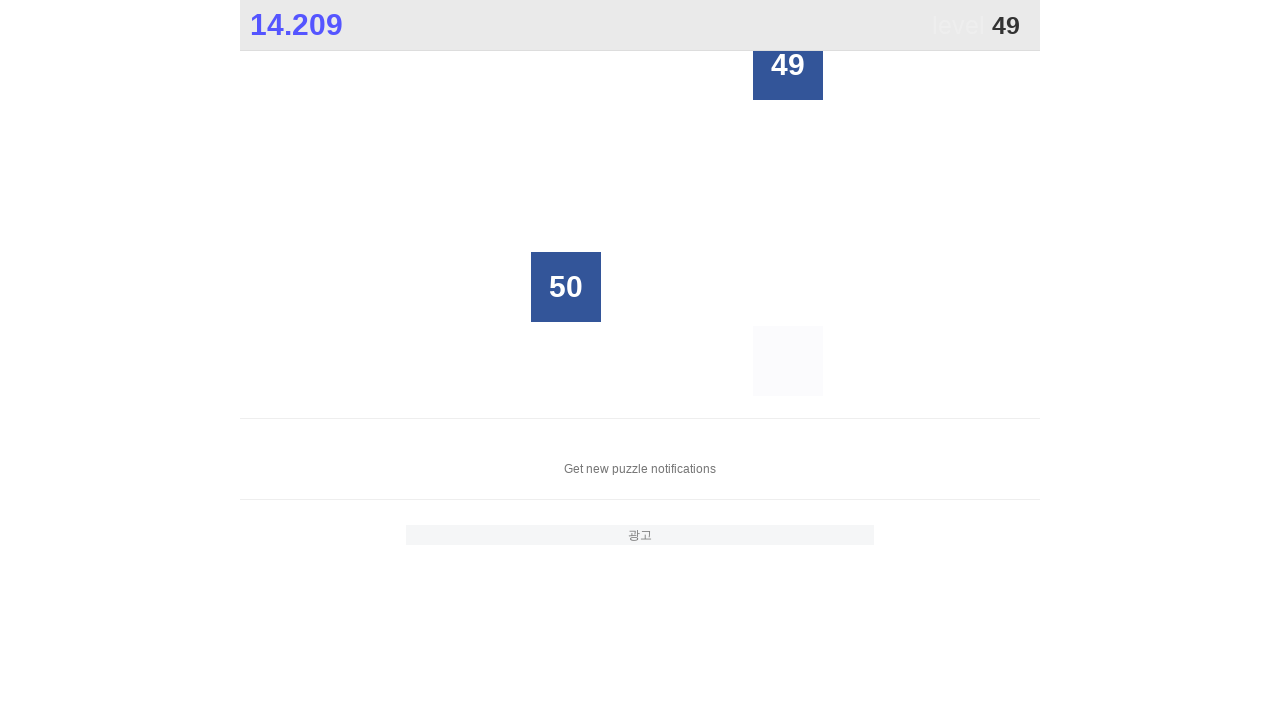

Clicked number 49 at (788, 65) on //*[@id="grid"]//div[text()="49"]
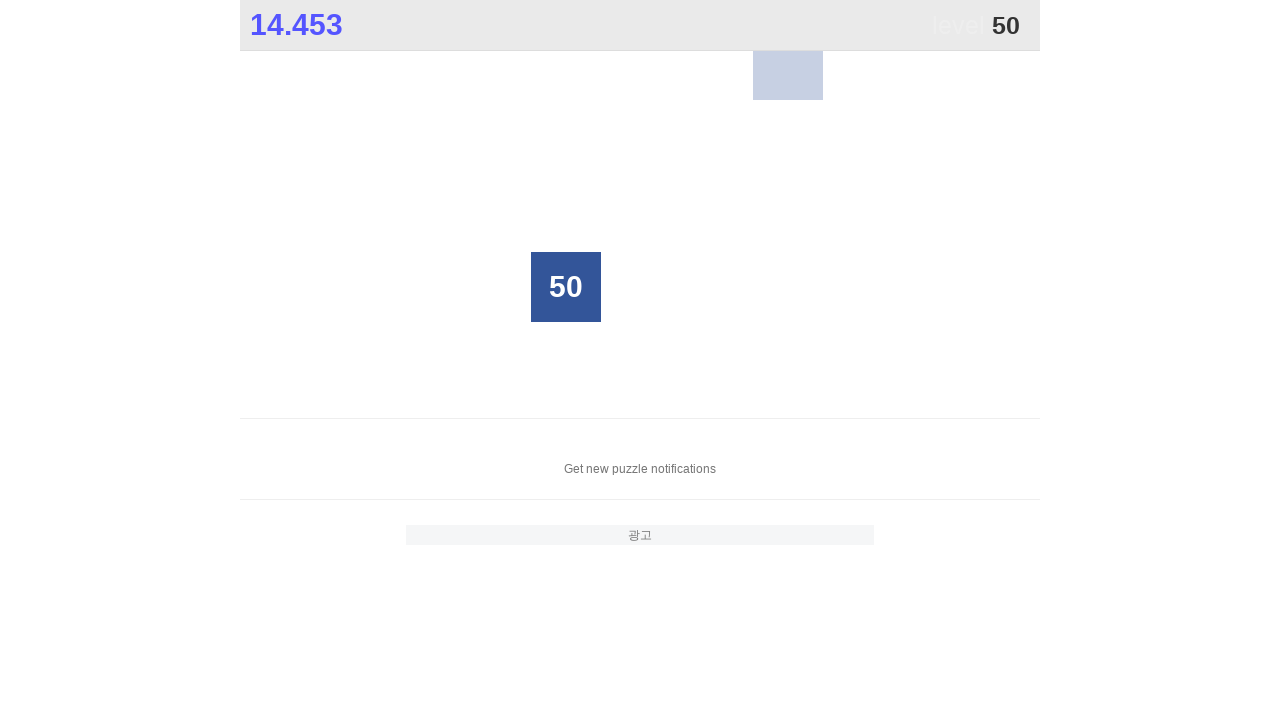

Clicked number 50 at (566, 287) on //*[@id="grid"]//div[text()="50"]
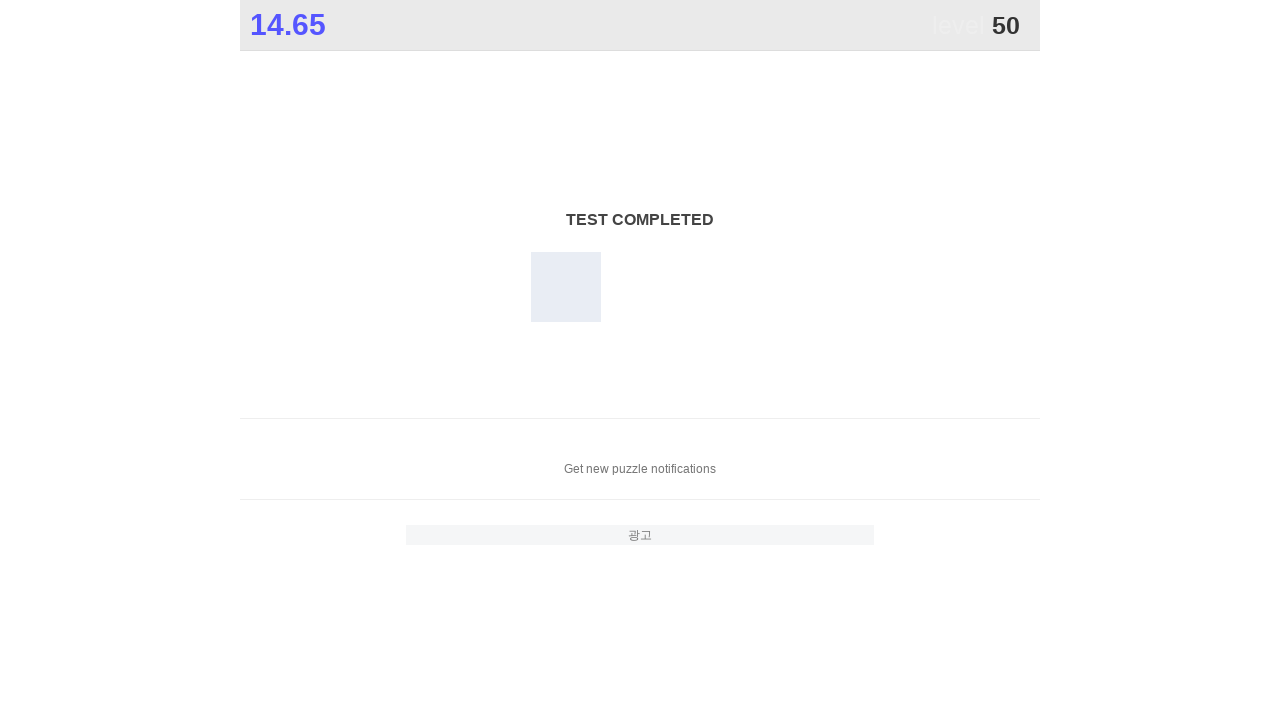

Final results appeared
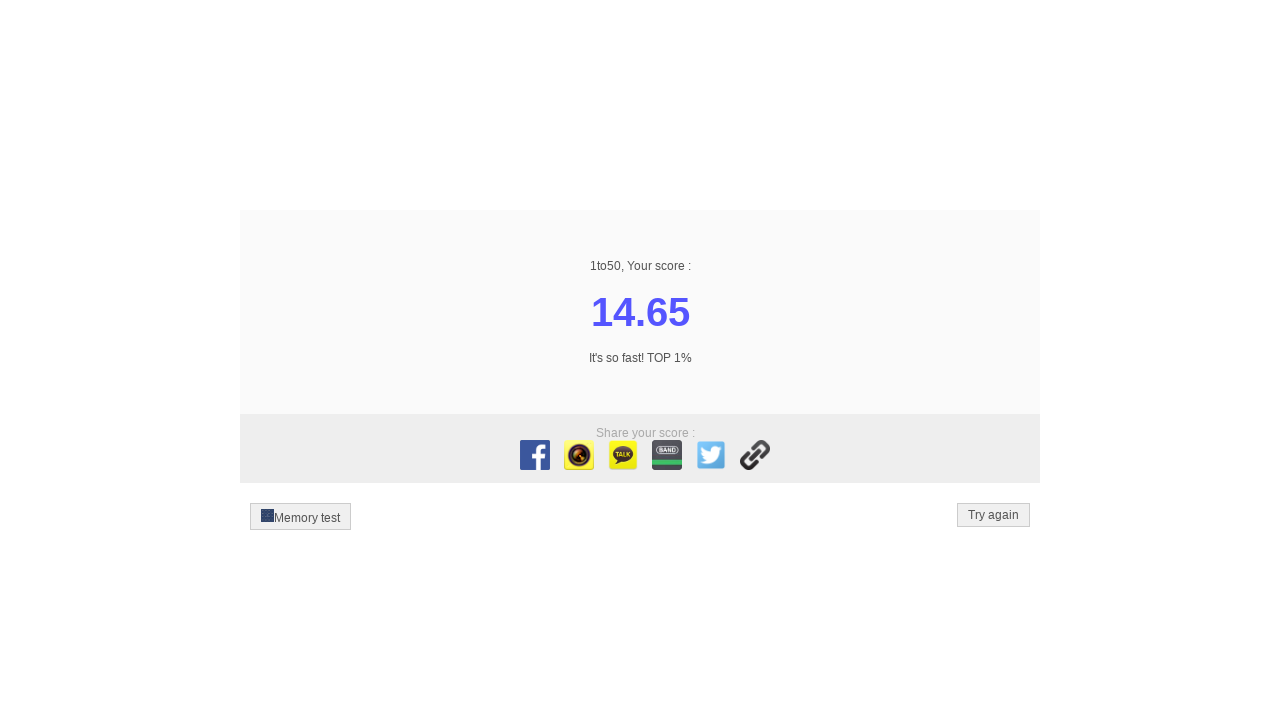

Retrieved final score: 14.65
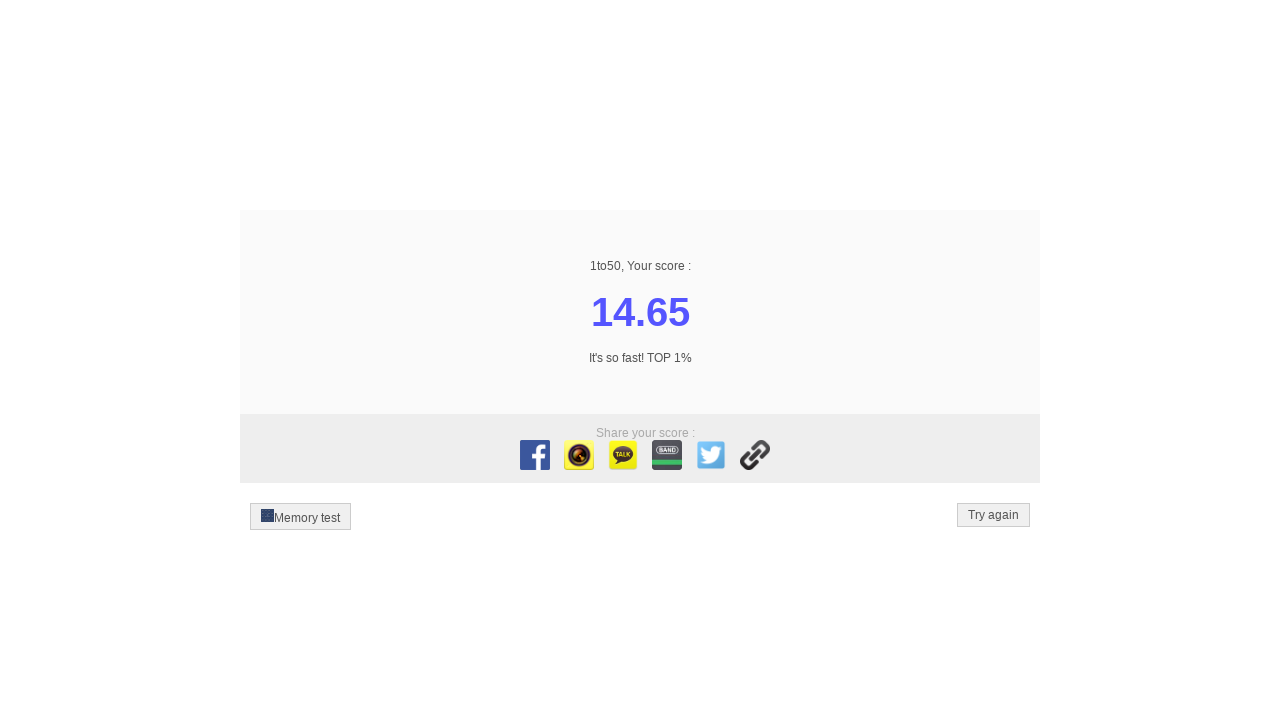

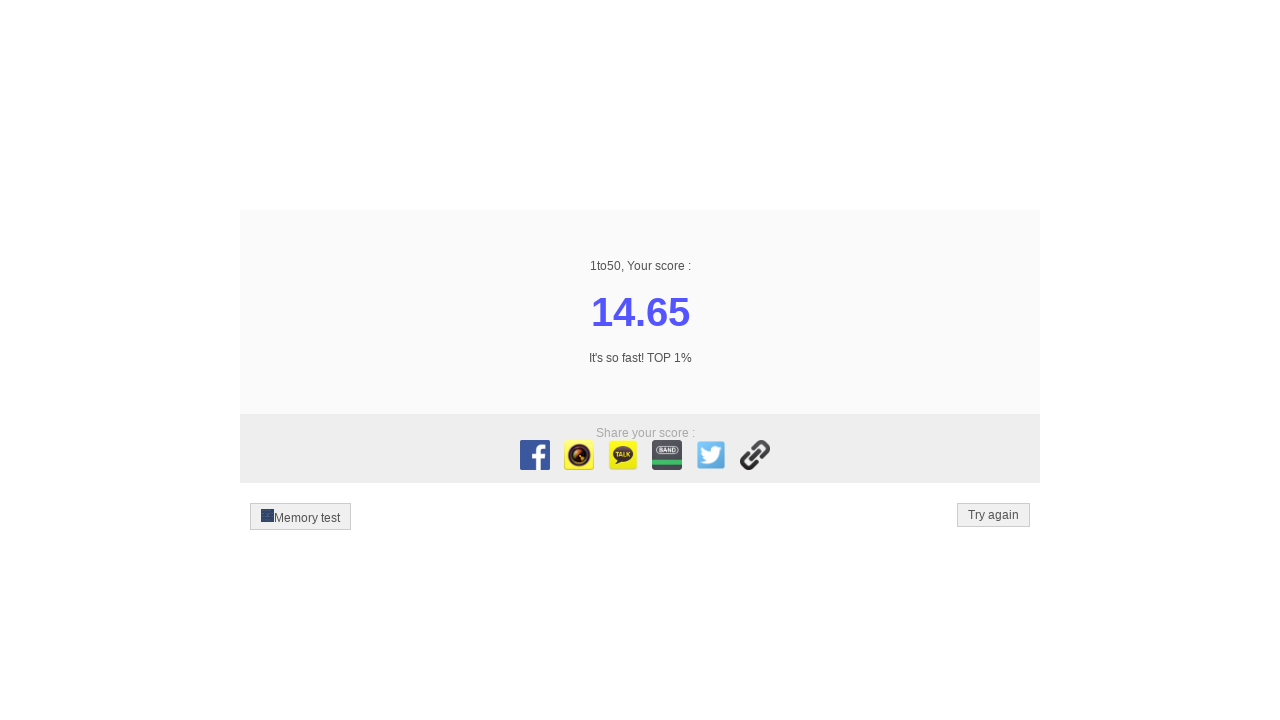